Tests pagination functionality by iterating through all pagination links, and on each page, selects all checkboxes in a product table and then deselects them.

Starting URL: https://testautomationpractice.blogspot.com/

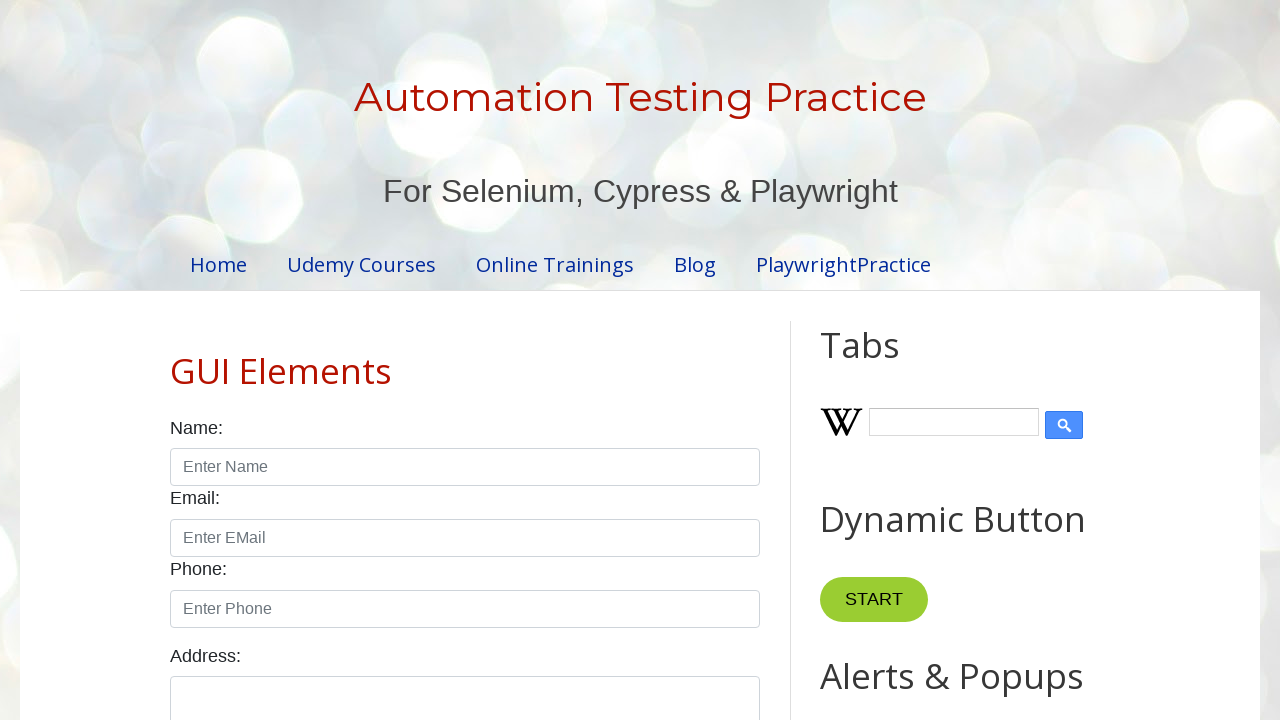

Located all pagination links
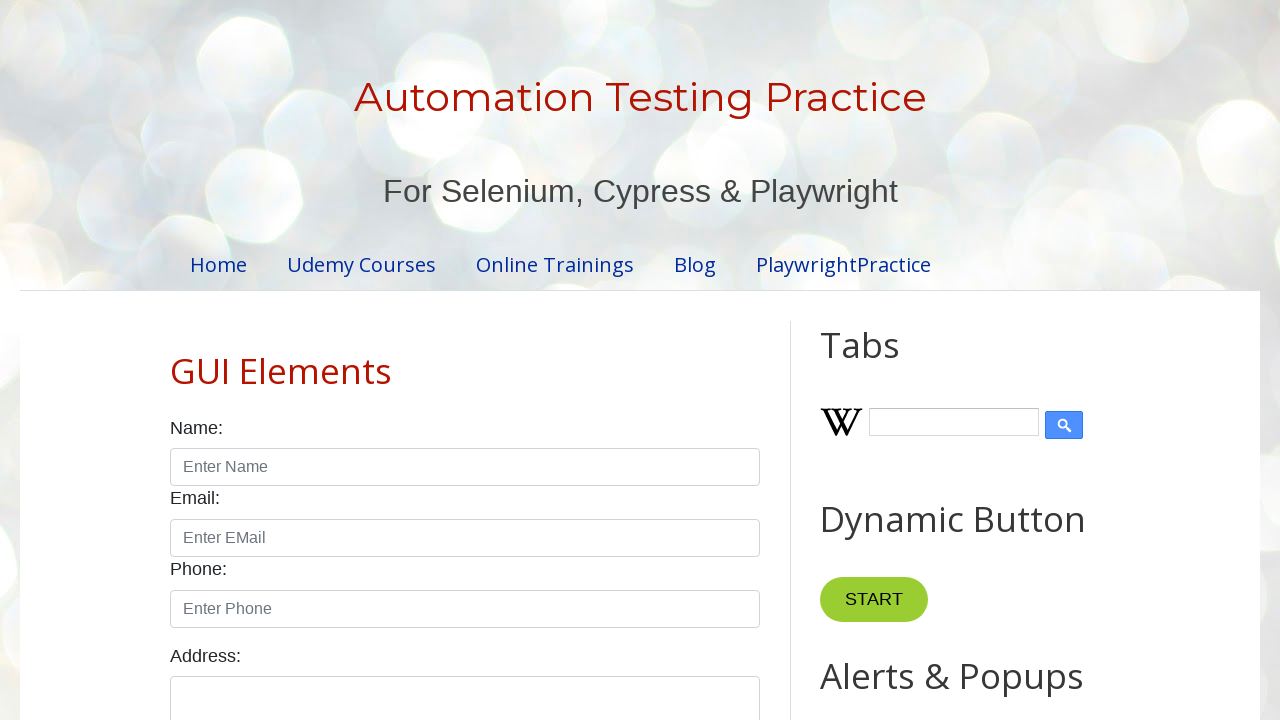

Found 4 pagination links
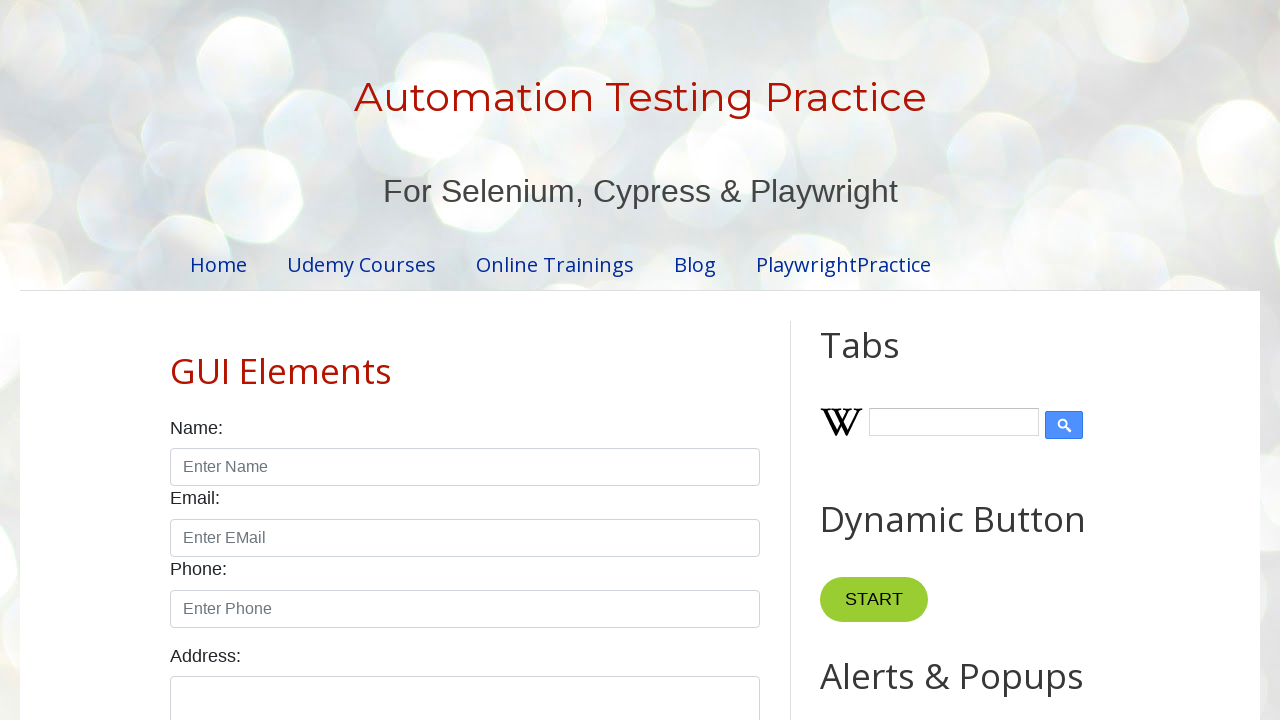

Re-fetched pagination links for page 1
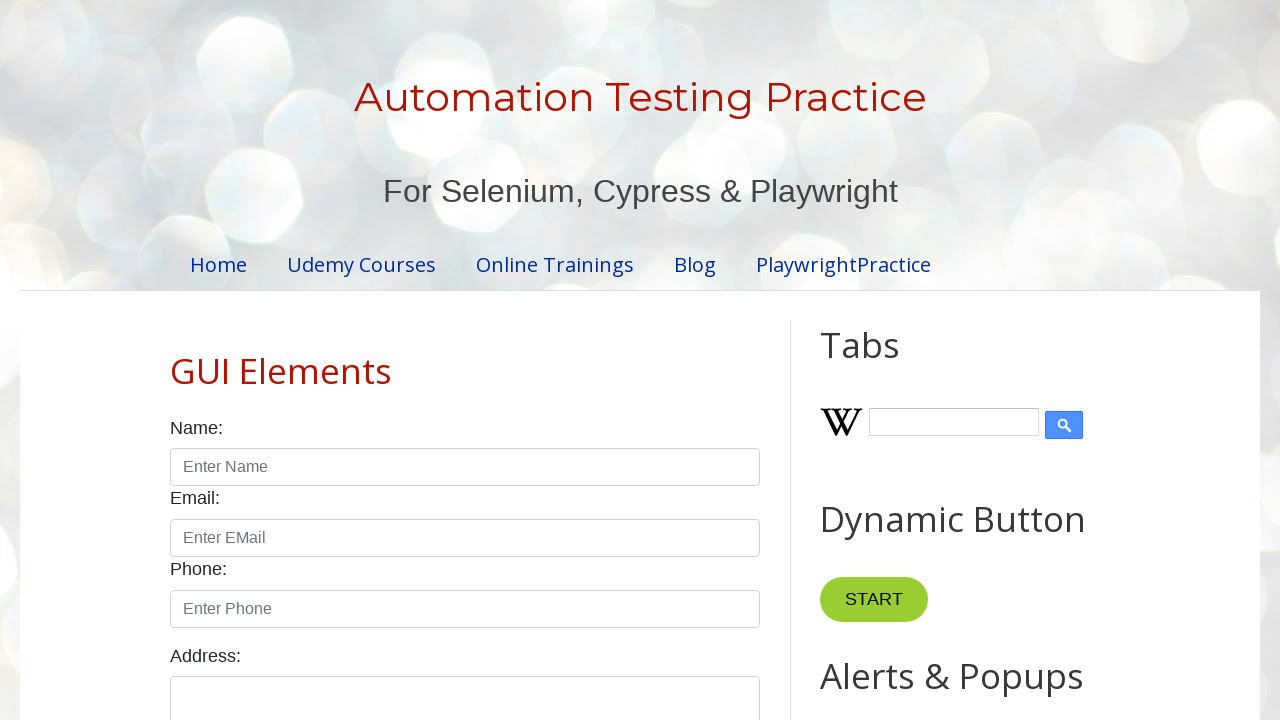

Clicked pagination link 1 at (416, 361) on ul#pagination li a >> nth=0
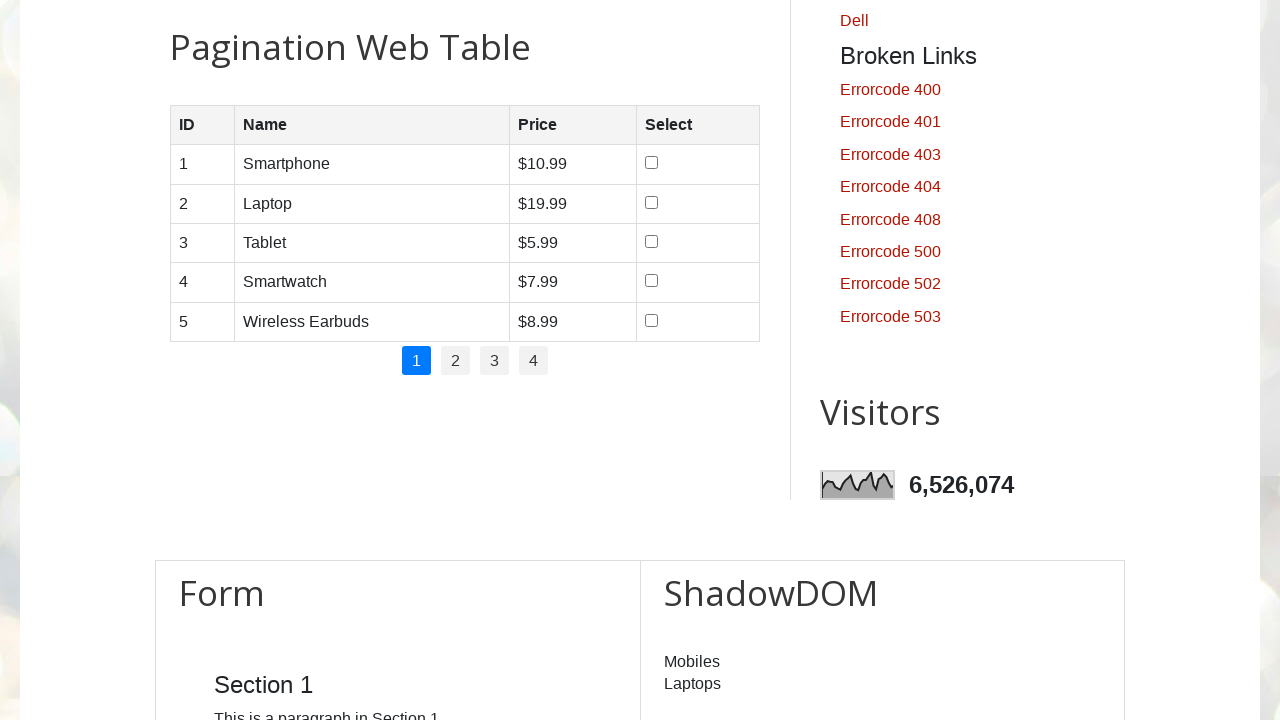

Waited for page content to load
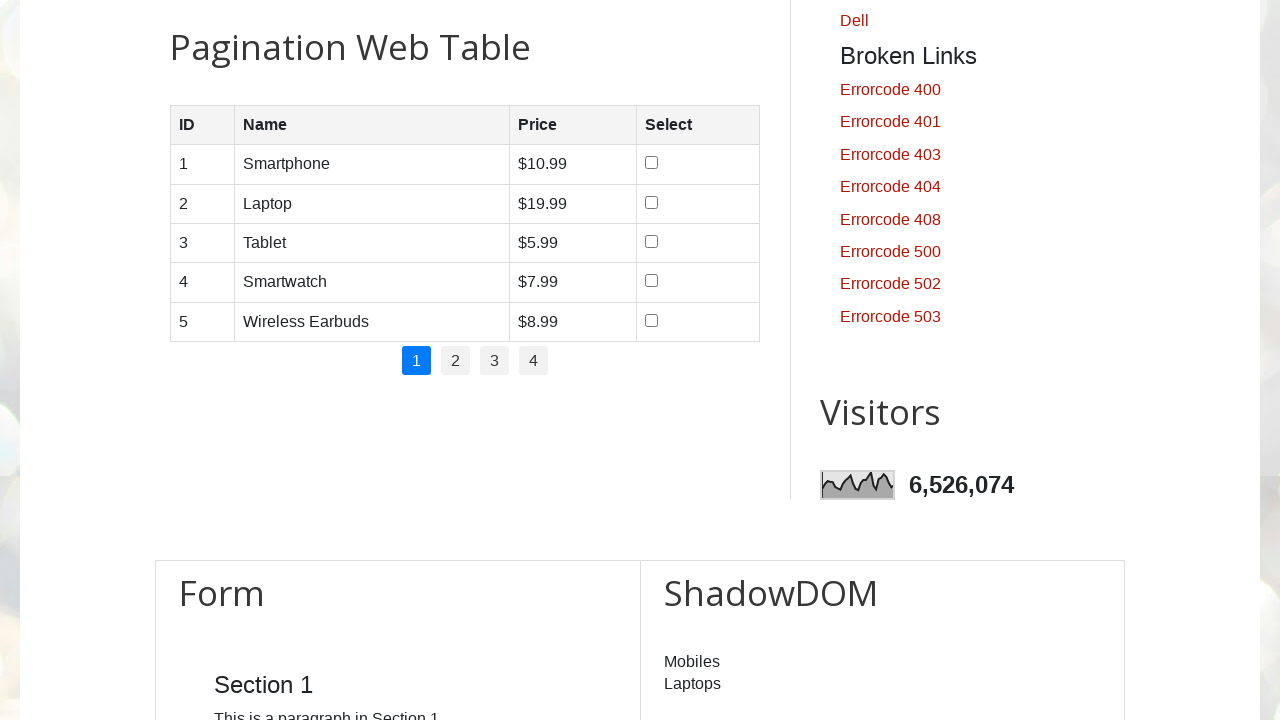

Located all checkboxes in product table
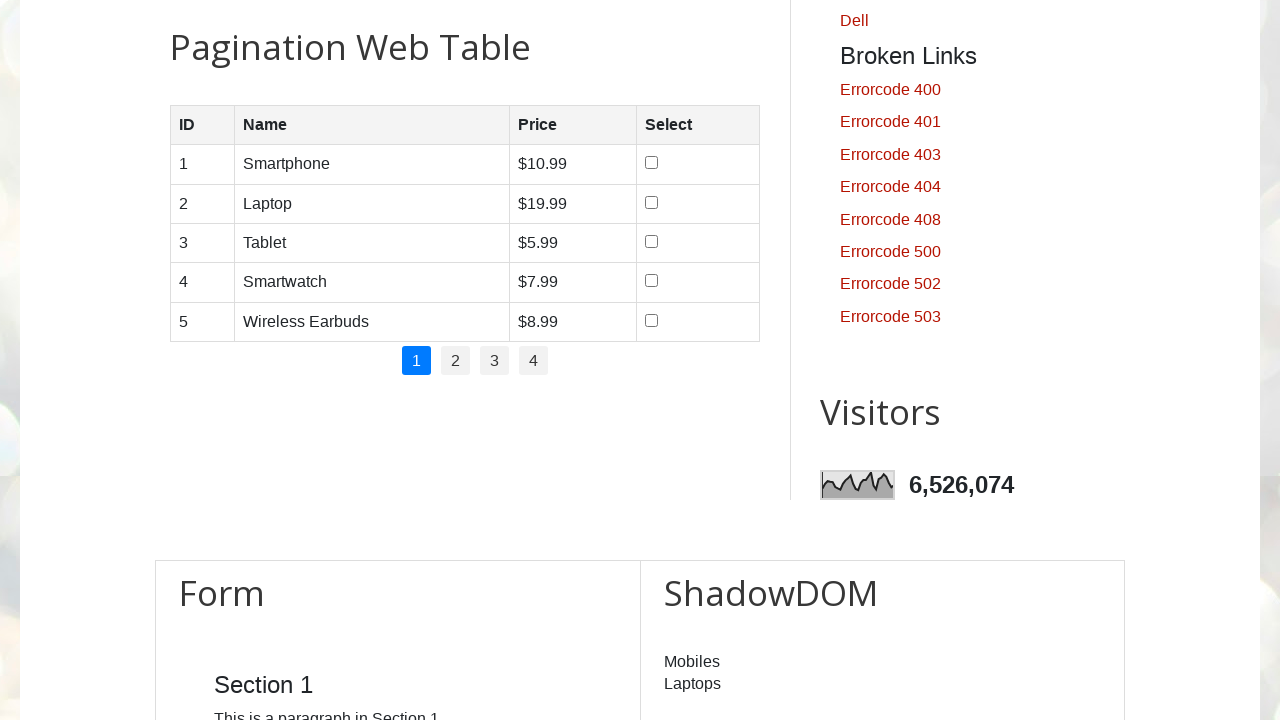

Found 5 checkboxes on page 1
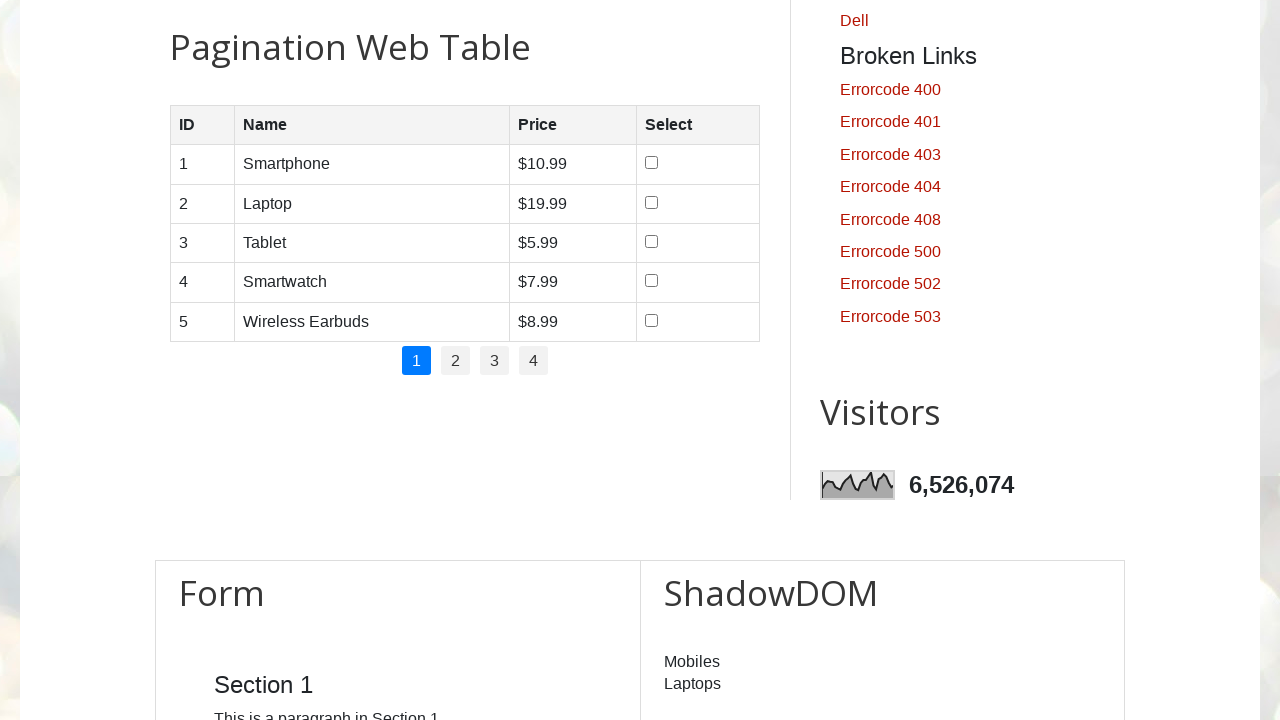

Checked checkbox 1 on page 1 at (651, 163) on #productTable tbody tr td input[type='checkbox'] >> nth=0
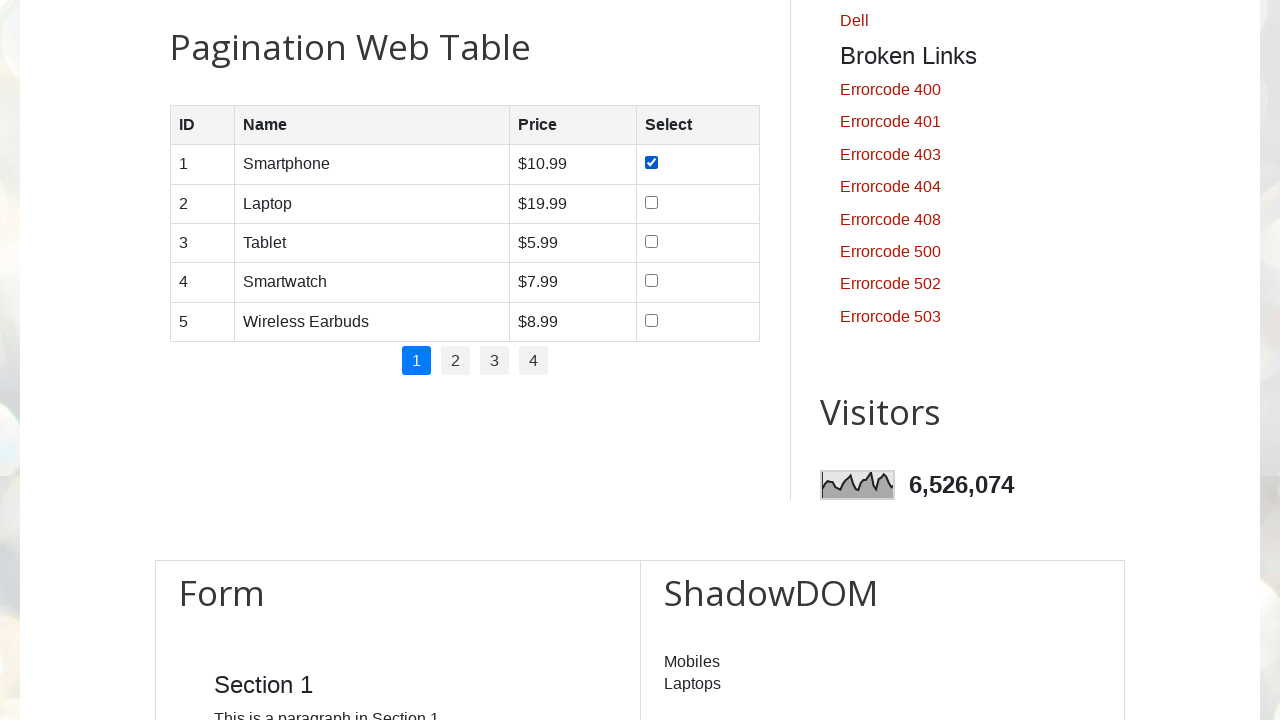

Checked checkbox 2 on page 1 at (651, 202) on #productTable tbody tr td input[type='checkbox'] >> nth=1
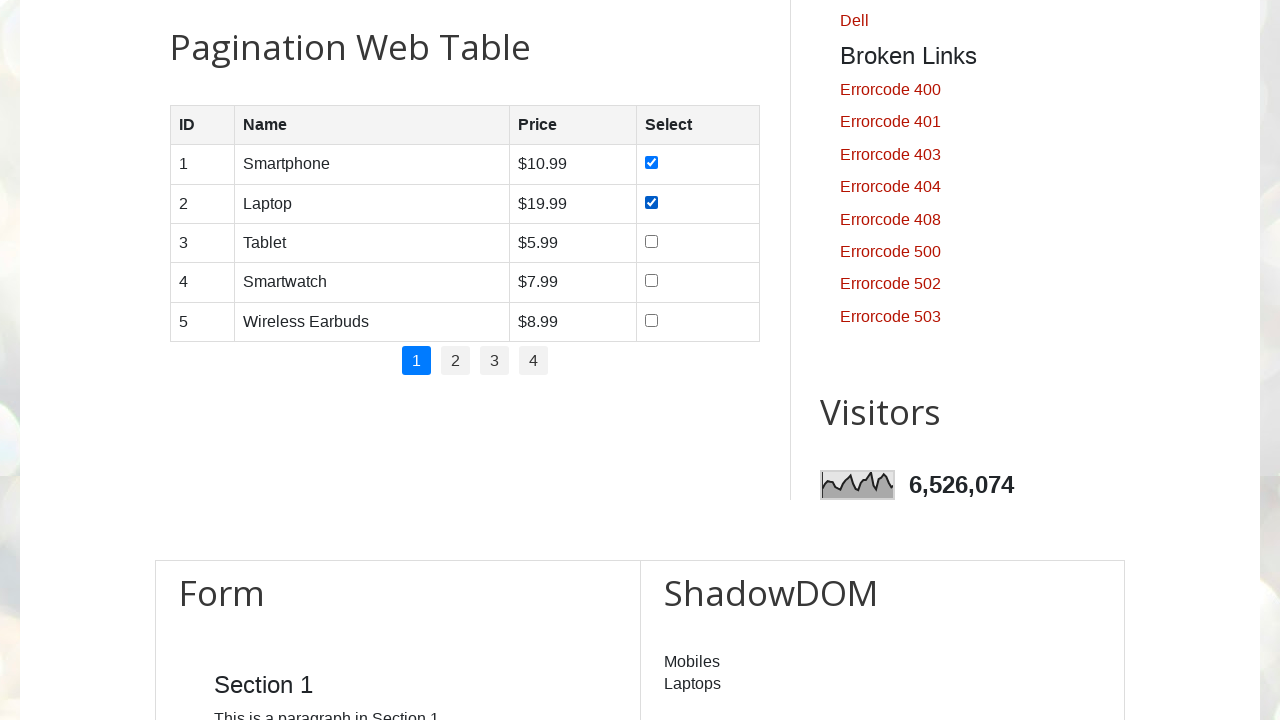

Checked checkbox 3 on page 1 at (651, 241) on #productTable tbody tr td input[type='checkbox'] >> nth=2
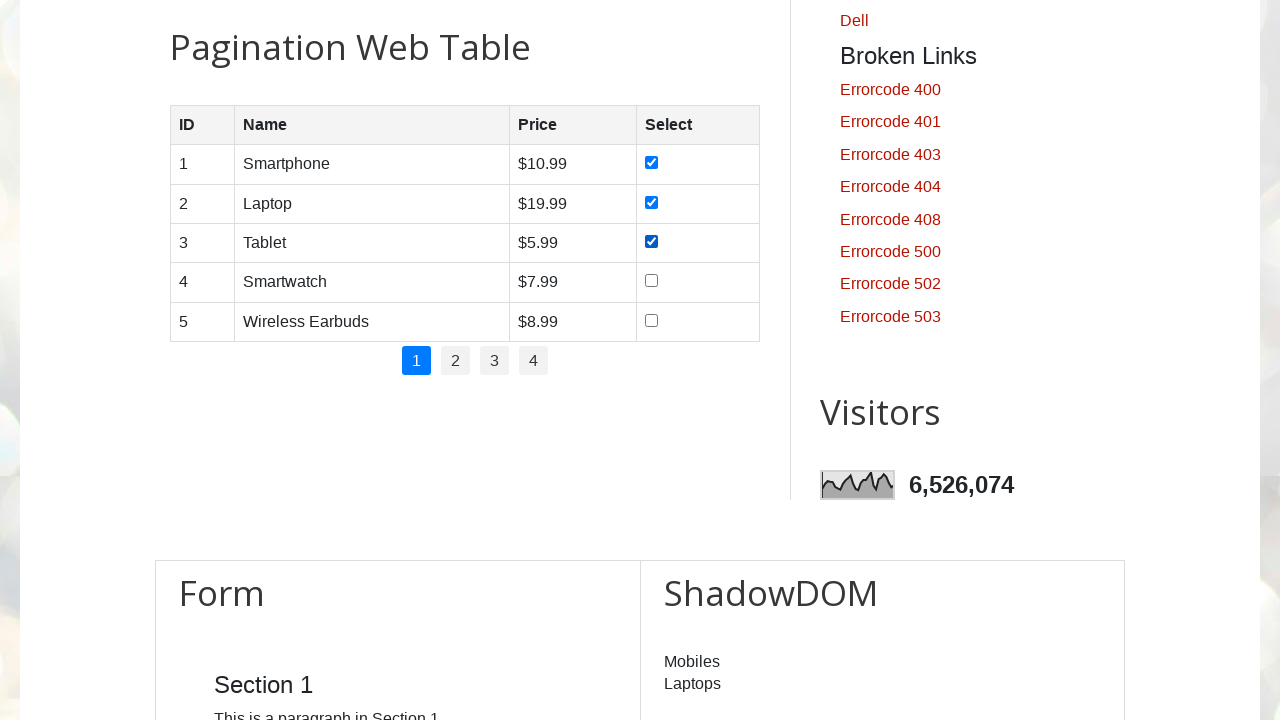

Checked checkbox 4 on page 1 at (651, 281) on #productTable tbody tr td input[type='checkbox'] >> nth=3
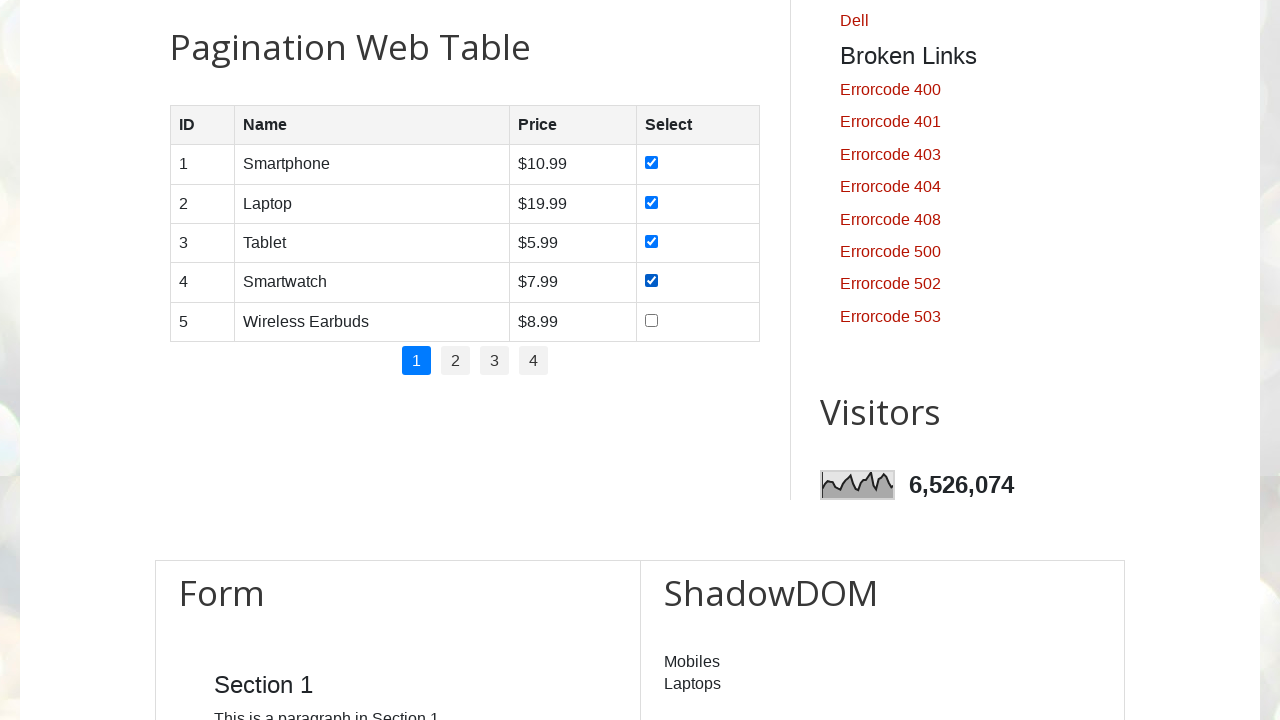

Checked checkbox 5 on page 1 at (651, 320) on #productTable tbody tr td input[type='checkbox'] >> nth=4
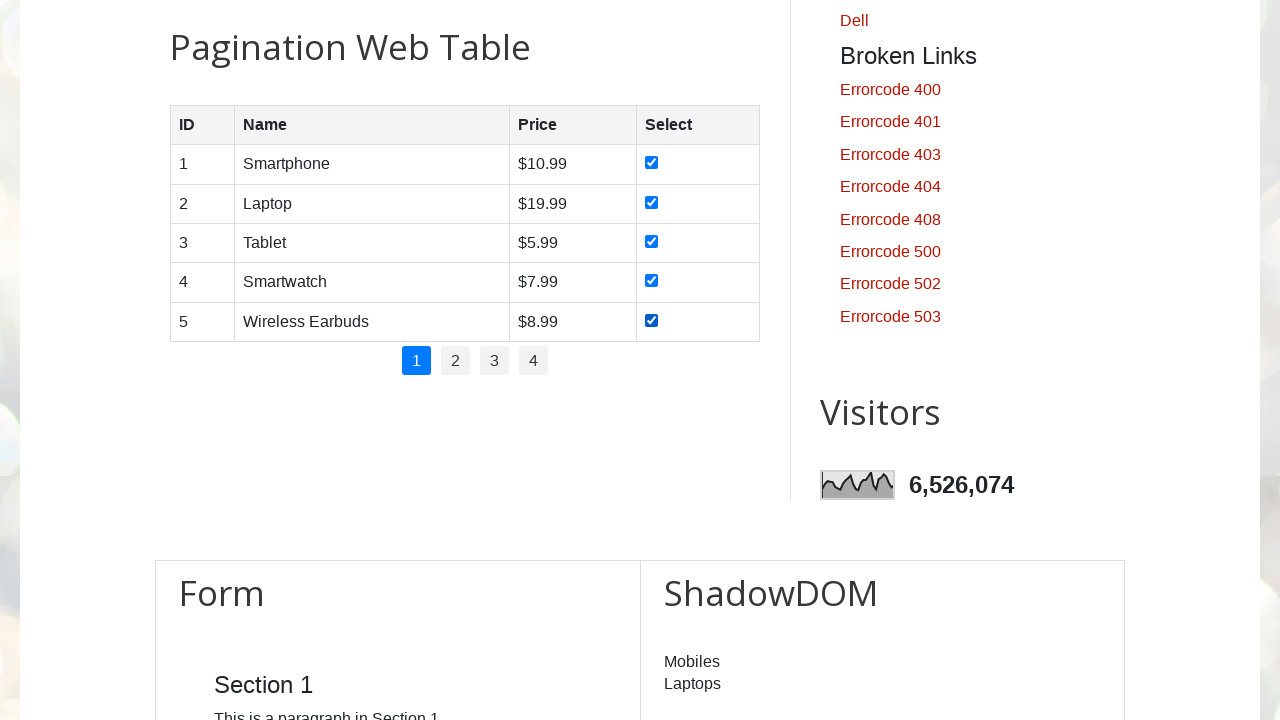

Waited before unchecking checkboxes
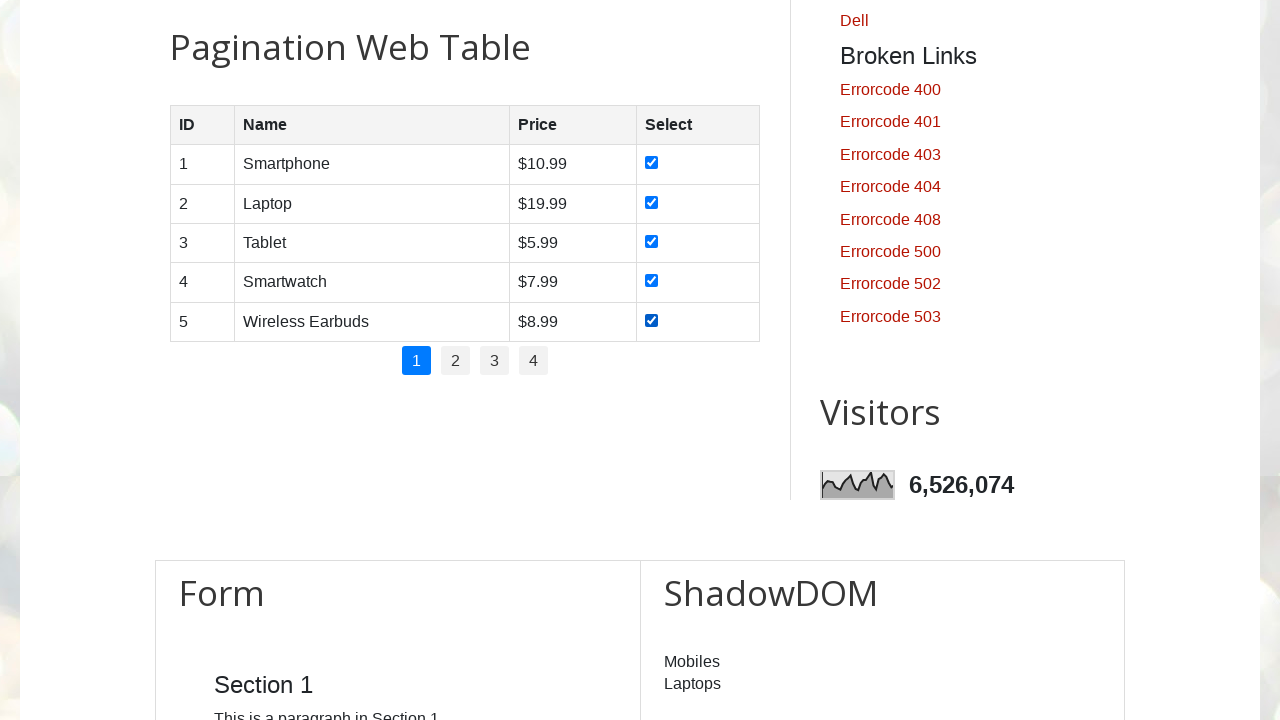

Re-located all checkboxes for unchecking
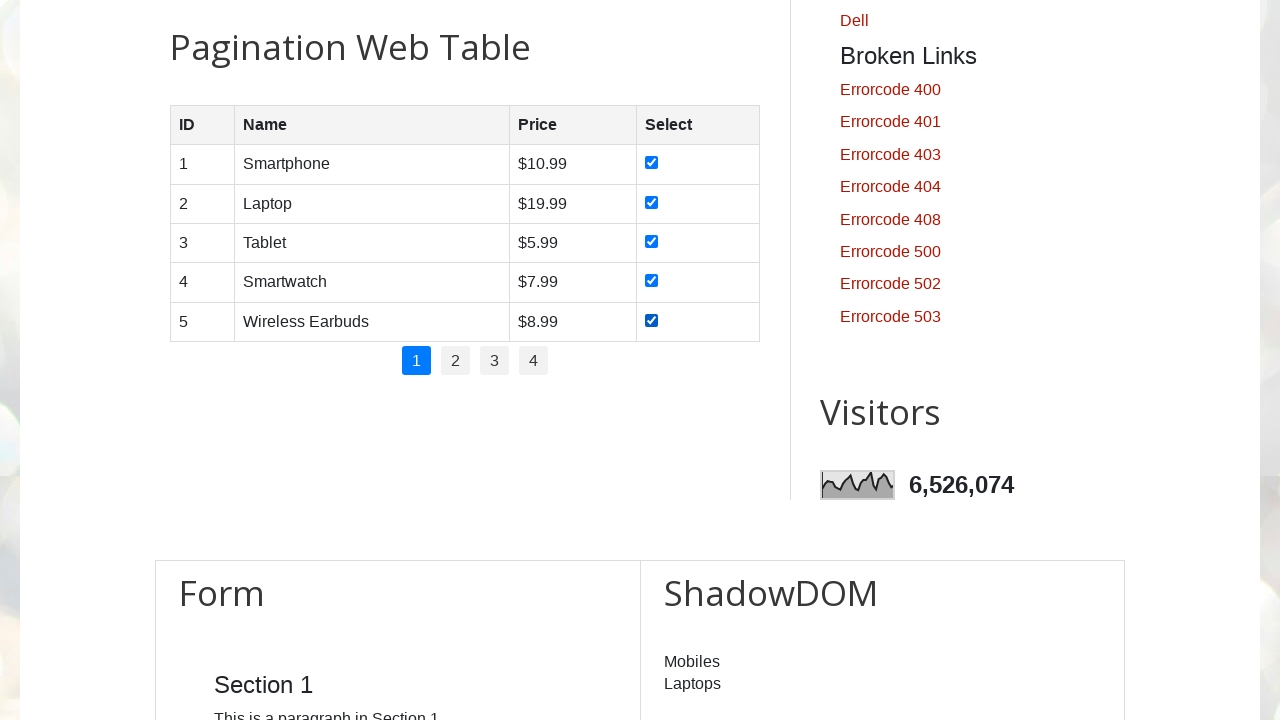

Unchecked checkbox 1 on page 1 at (651, 163) on #productTable tbody tr td input[type='checkbox'] >> nth=0
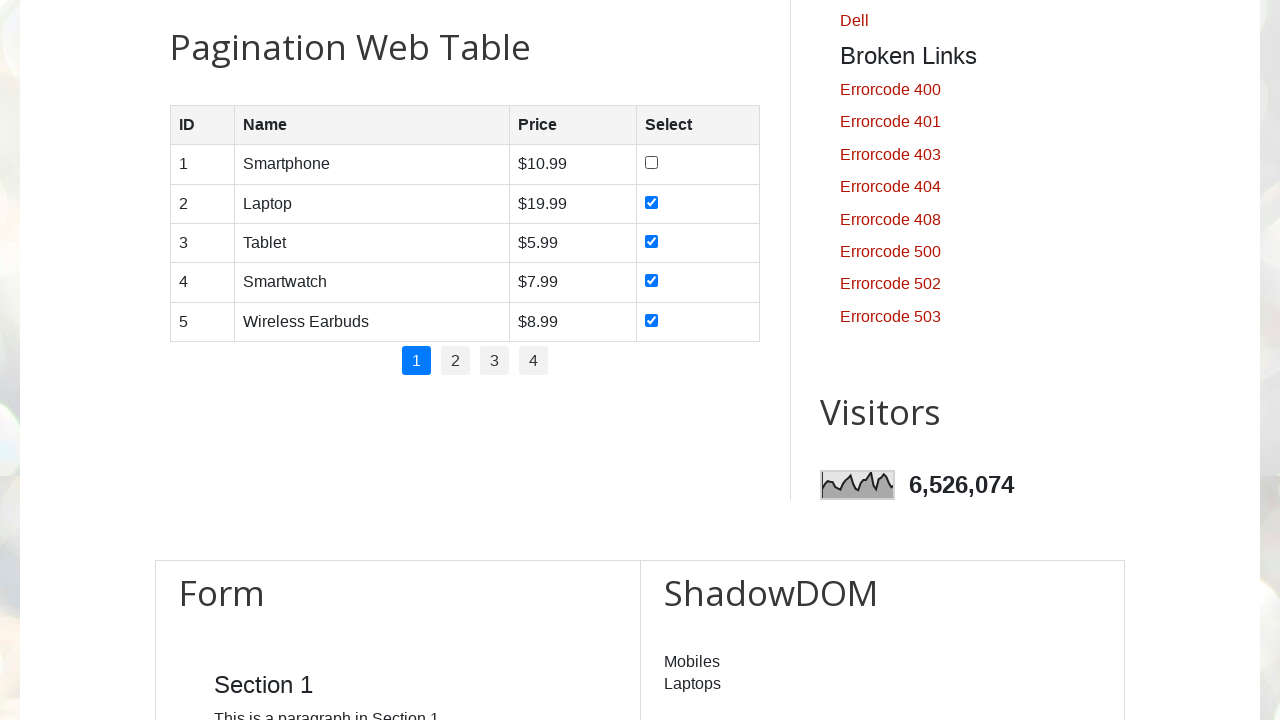

Unchecked checkbox 2 on page 1 at (651, 202) on #productTable tbody tr td input[type='checkbox'] >> nth=1
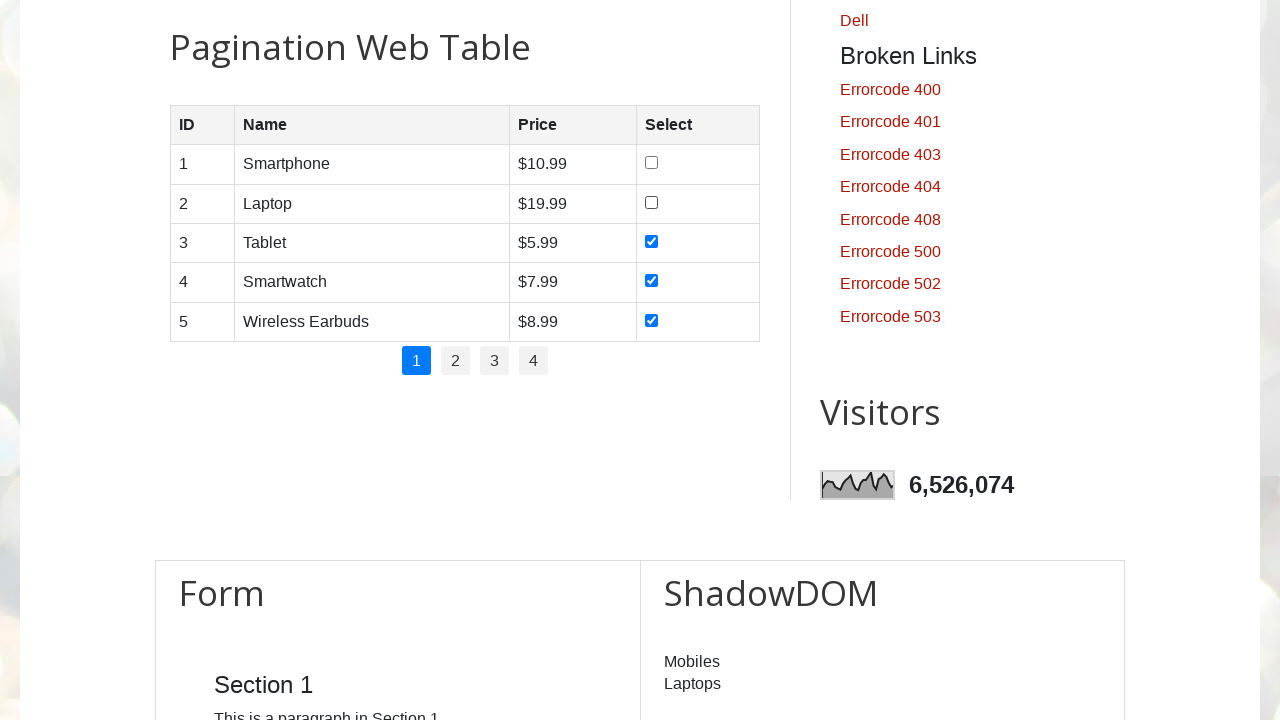

Unchecked checkbox 3 on page 1 at (651, 241) on #productTable tbody tr td input[type='checkbox'] >> nth=2
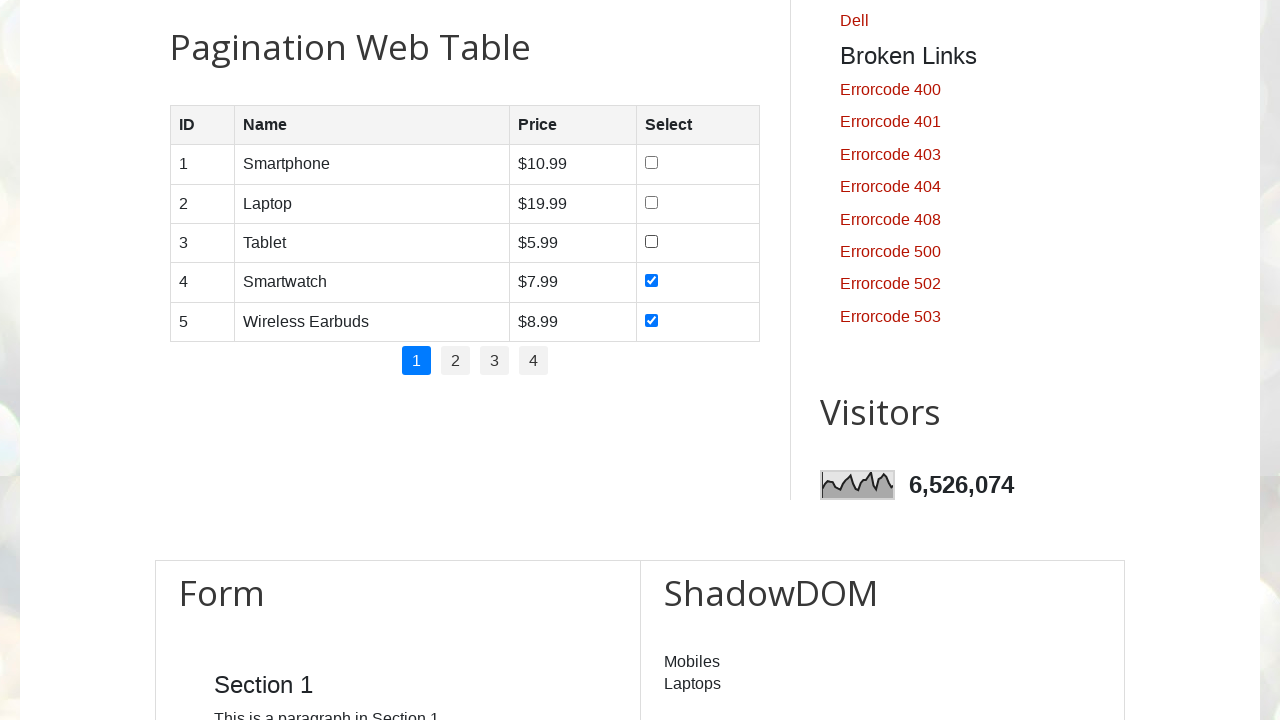

Unchecked checkbox 4 on page 1 at (651, 281) on #productTable tbody tr td input[type='checkbox'] >> nth=3
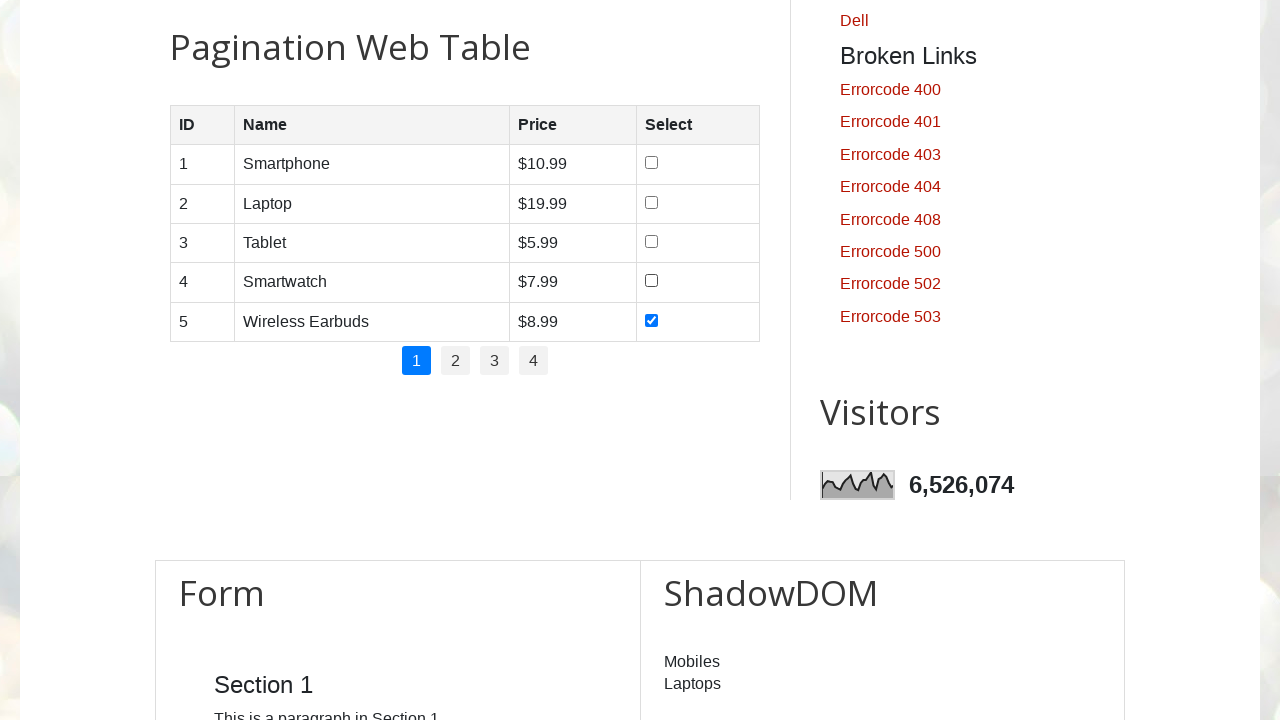

Unchecked checkbox 5 on page 1 at (651, 320) on #productTable tbody tr td input[type='checkbox'] >> nth=4
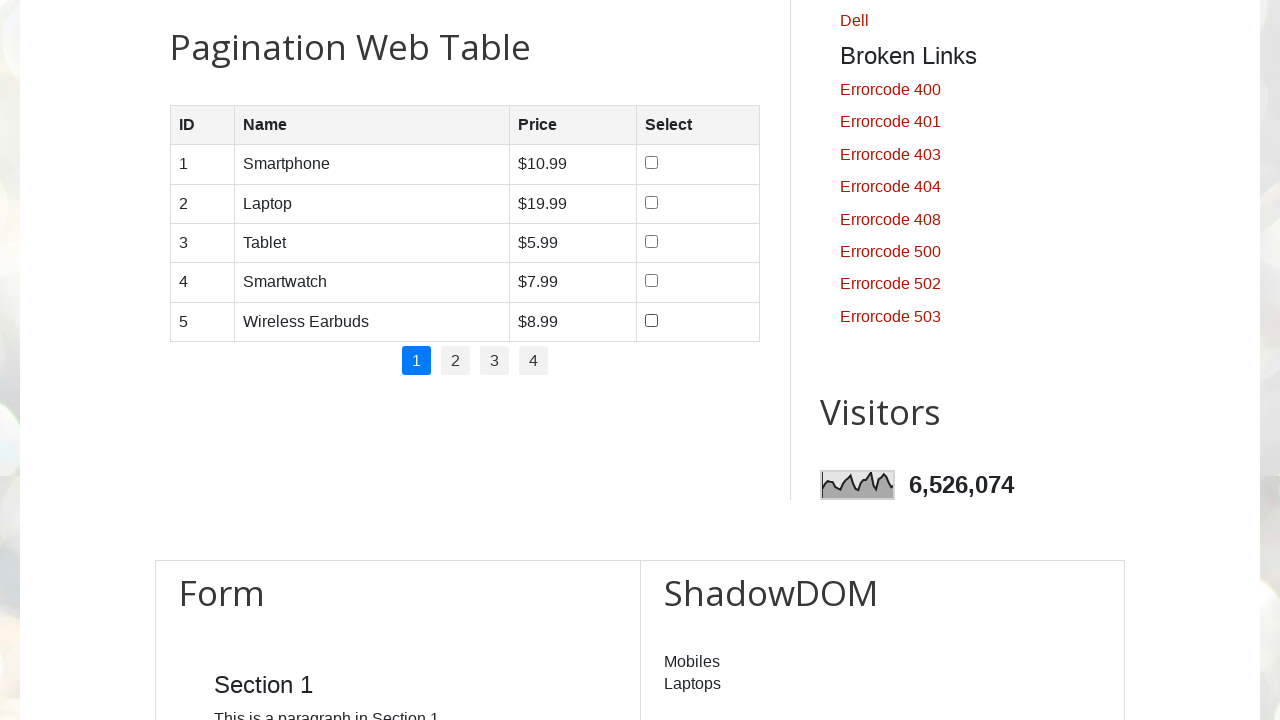

Re-fetched pagination links for page 2
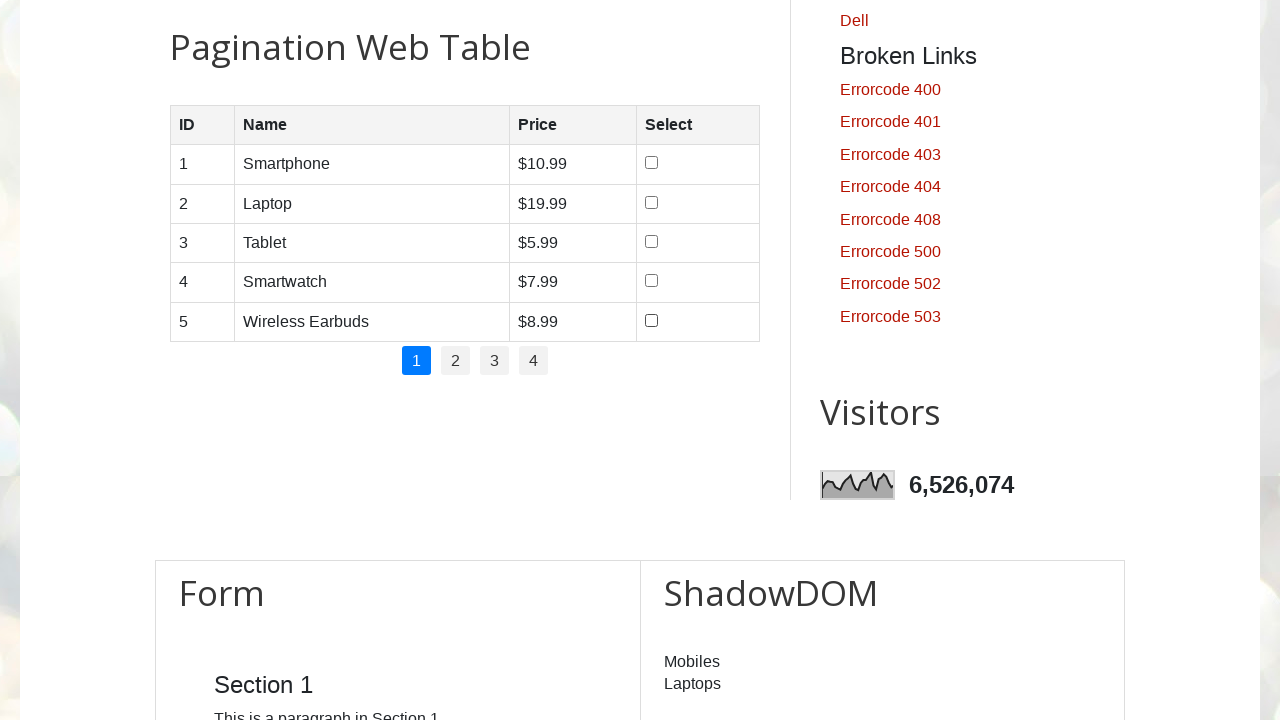

Clicked pagination link 2 at (456, 361) on ul#pagination li a >> nth=1
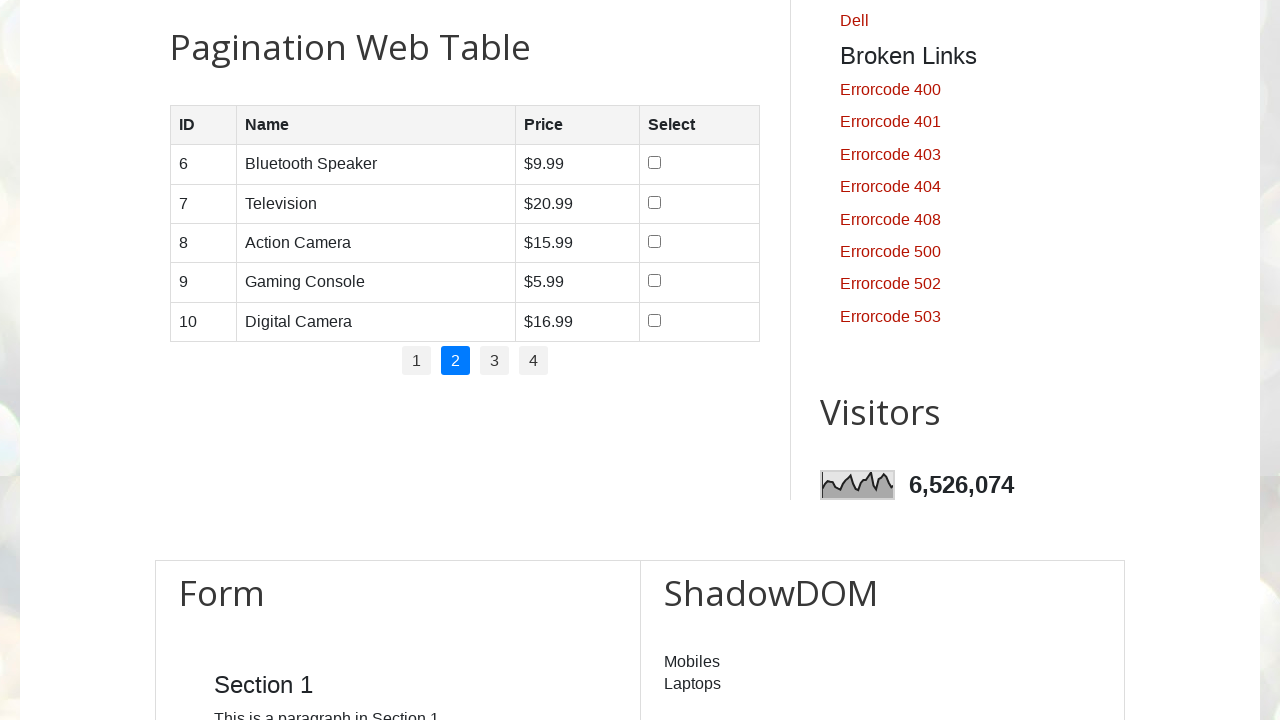

Waited for page content to load
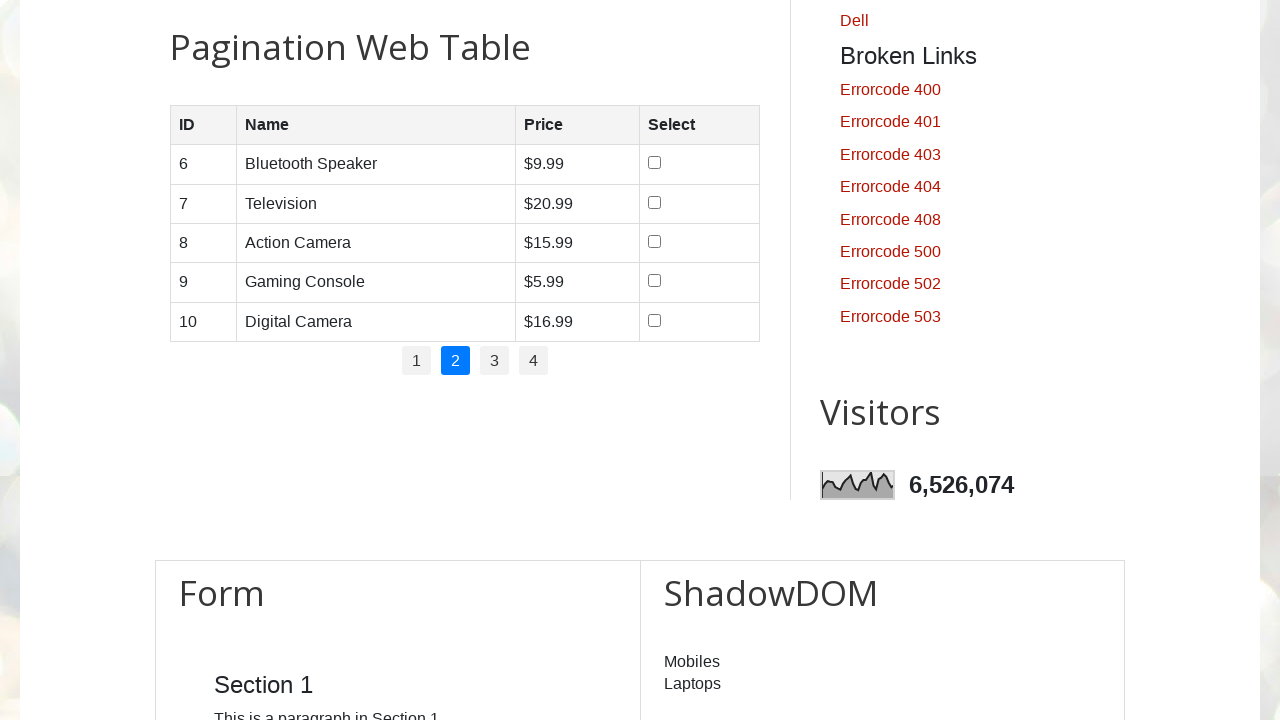

Located all checkboxes in product table
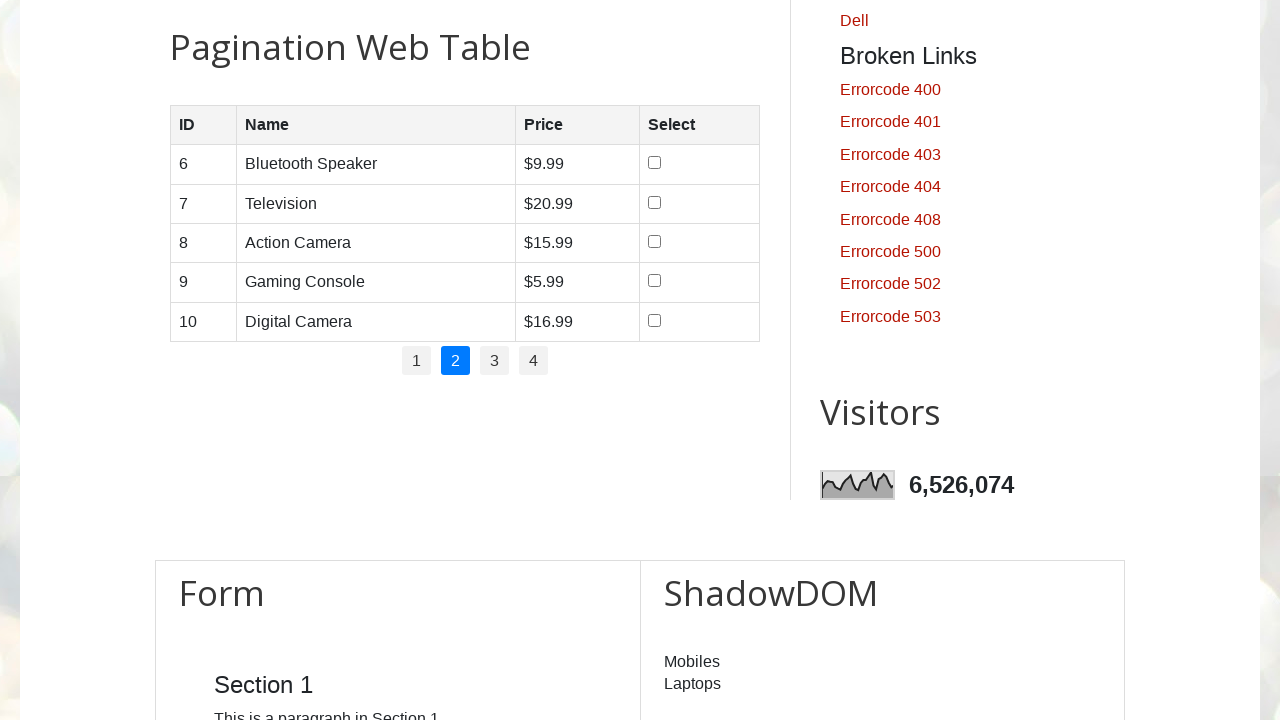

Found 5 checkboxes on page 2
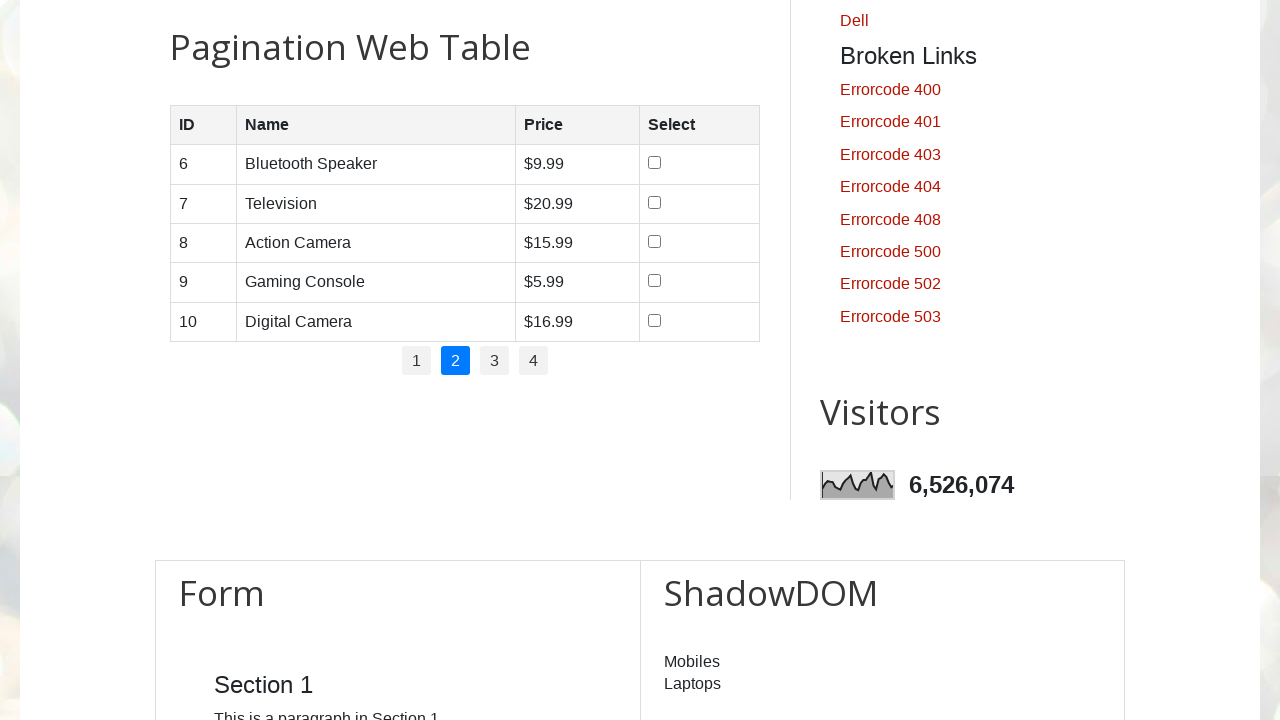

Checked checkbox 1 on page 2 at (654, 163) on #productTable tbody tr td input[type='checkbox'] >> nth=0
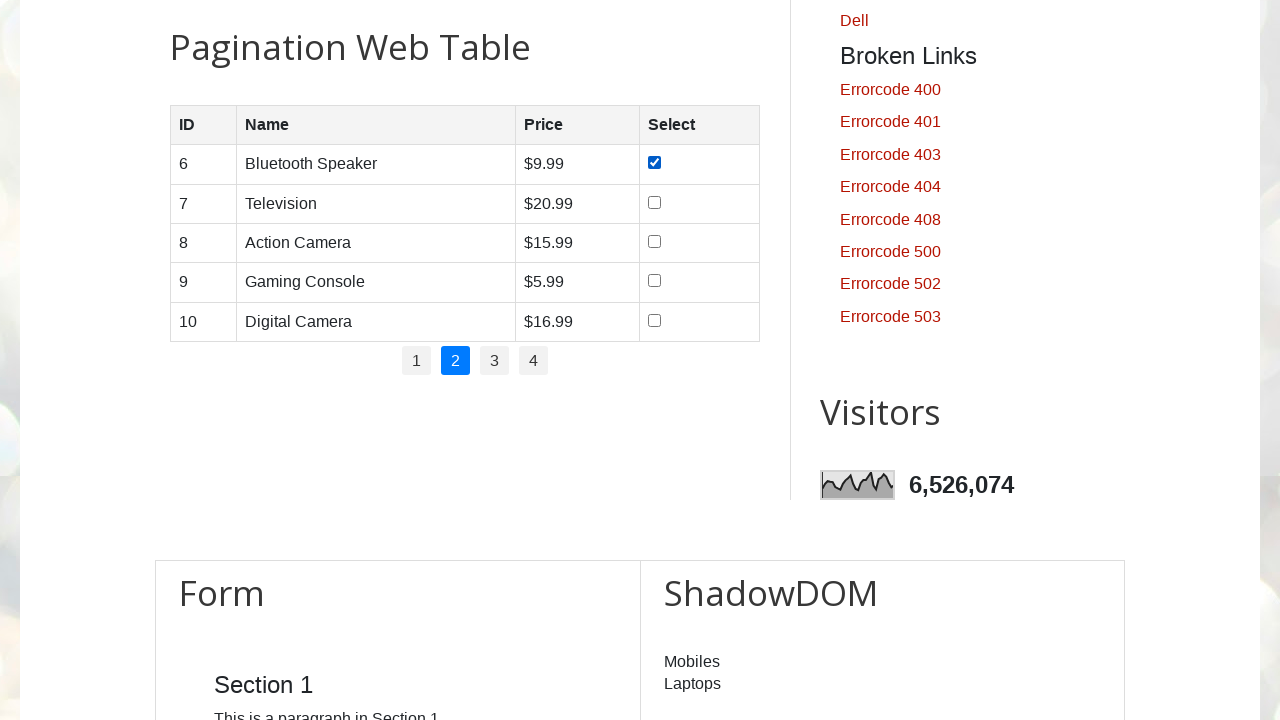

Checked checkbox 2 on page 2 at (654, 202) on #productTable tbody tr td input[type='checkbox'] >> nth=1
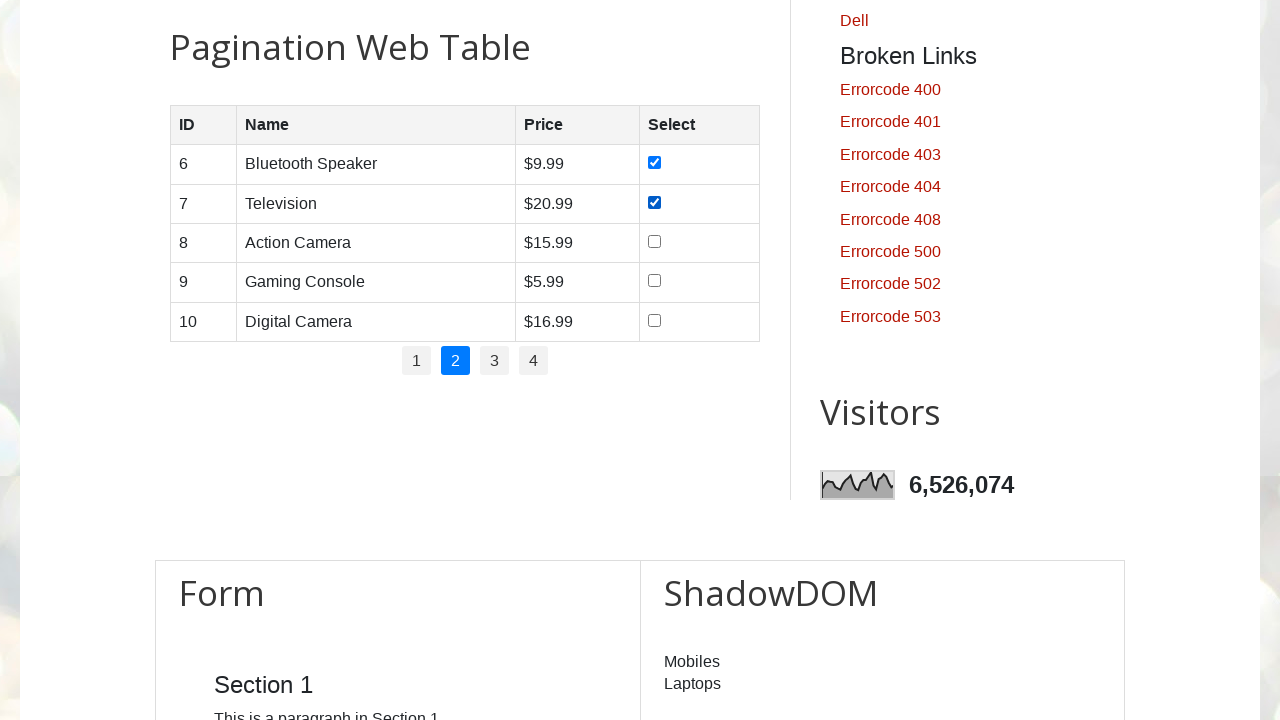

Checked checkbox 3 on page 2 at (654, 241) on #productTable tbody tr td input[type='checkbox'] >> nth=2
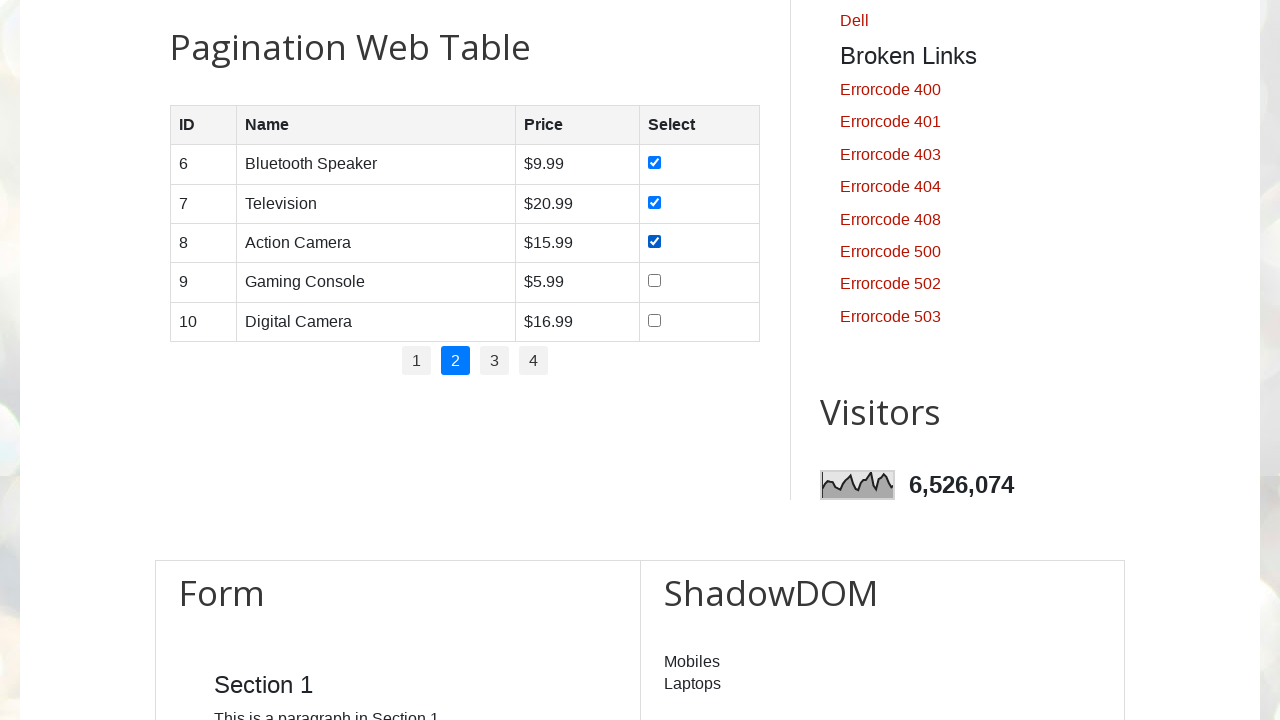

Checked checkbox 4 on page 2 at (654, 281) on #productTable tbody tr td input[type='checkbox'] >> nth=3
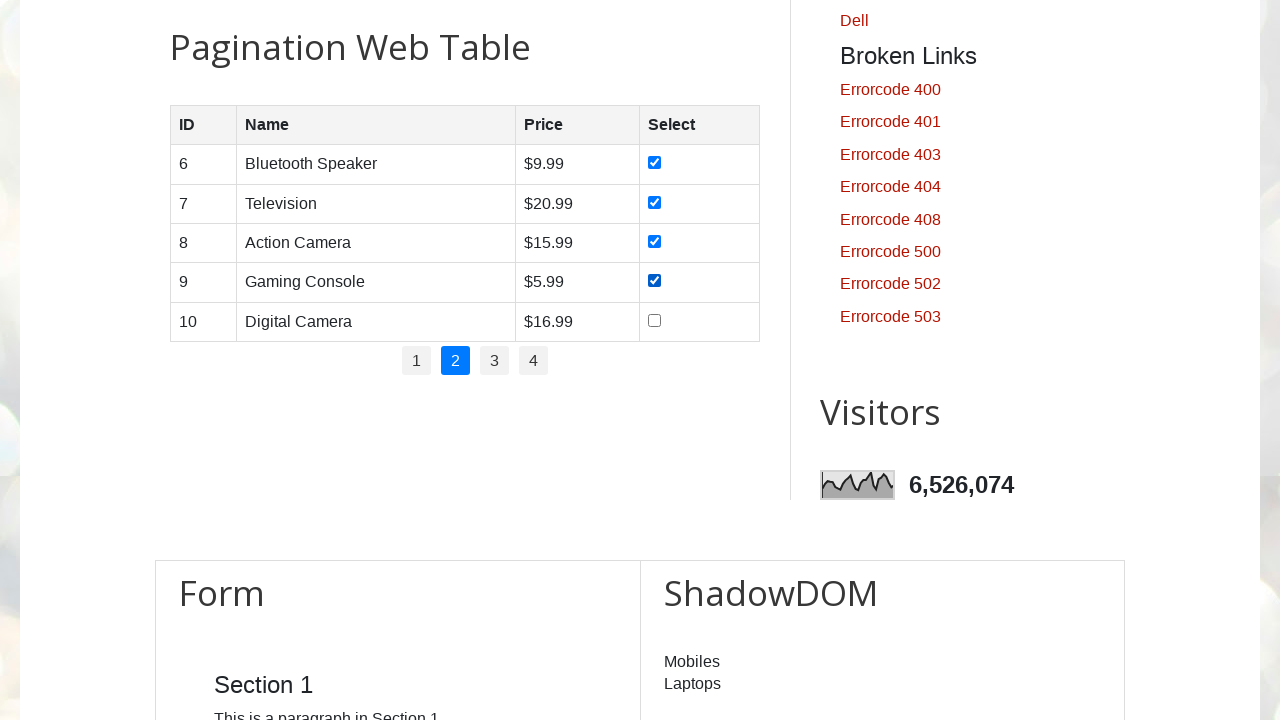

Checked checkbox 5 on page 2 at (654, 320) on #productTable tbody tr td input[type='checkbox'] >> nth=4
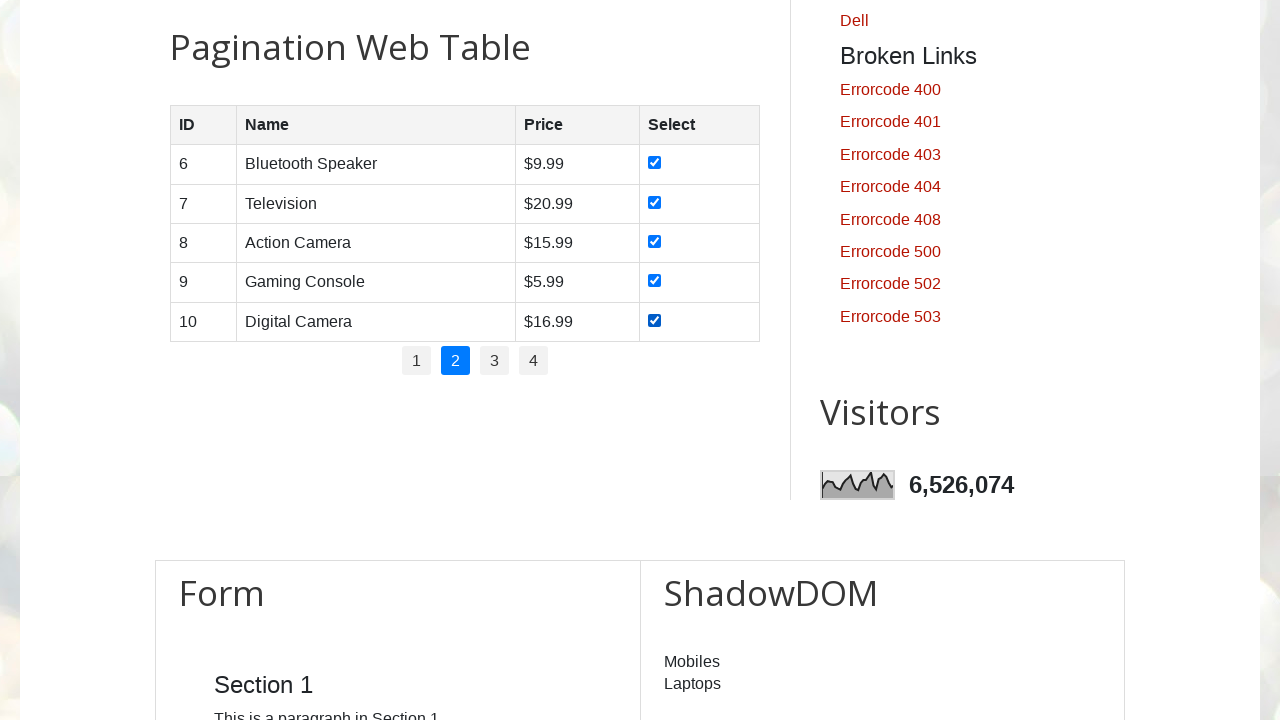

Waited before unchecking checkboxes
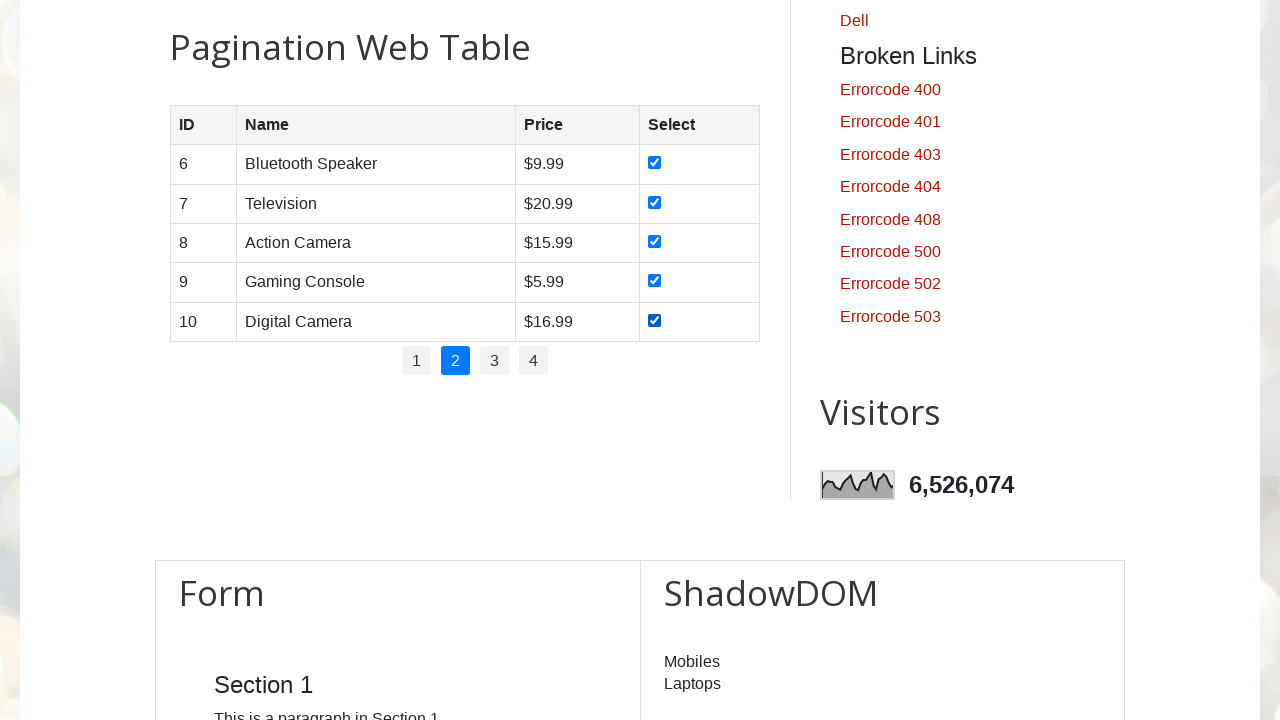

Re-located all checkboxes for unchecking
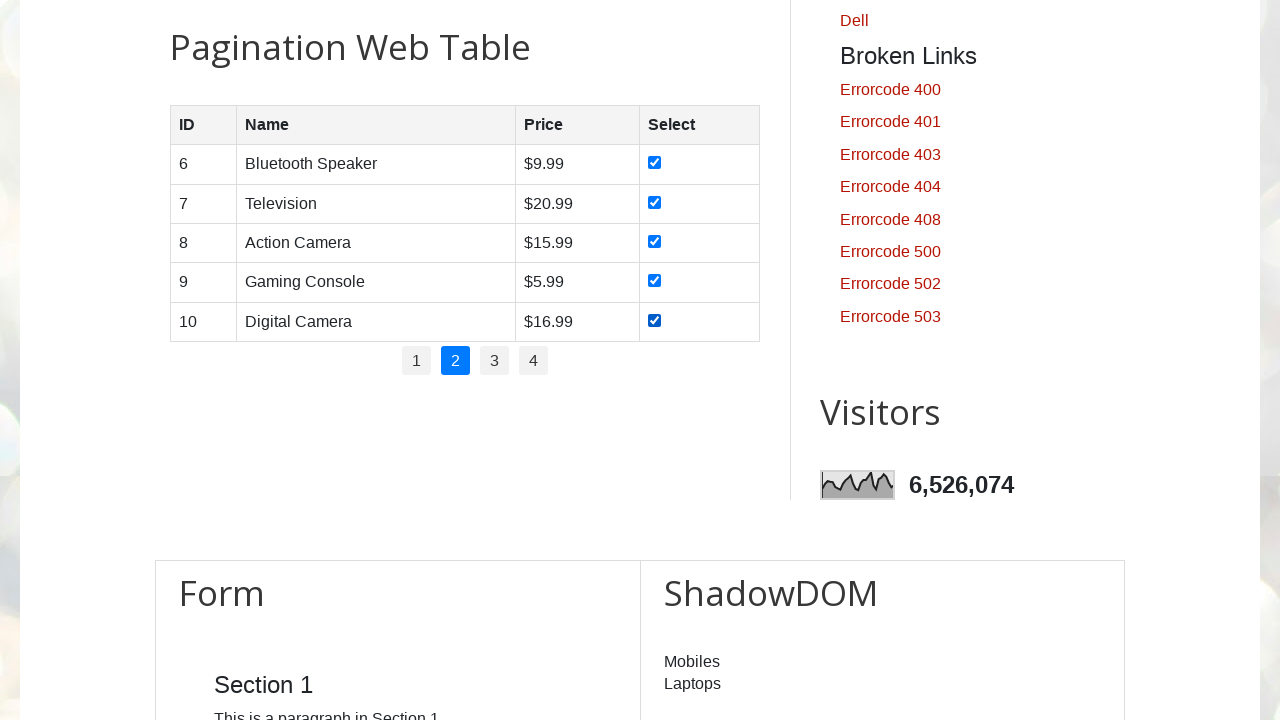

Unchecked checkbox 1 on page 2 at (654, 163) on #productTable tbody tr td input[type='checkbox'] >> nth=0
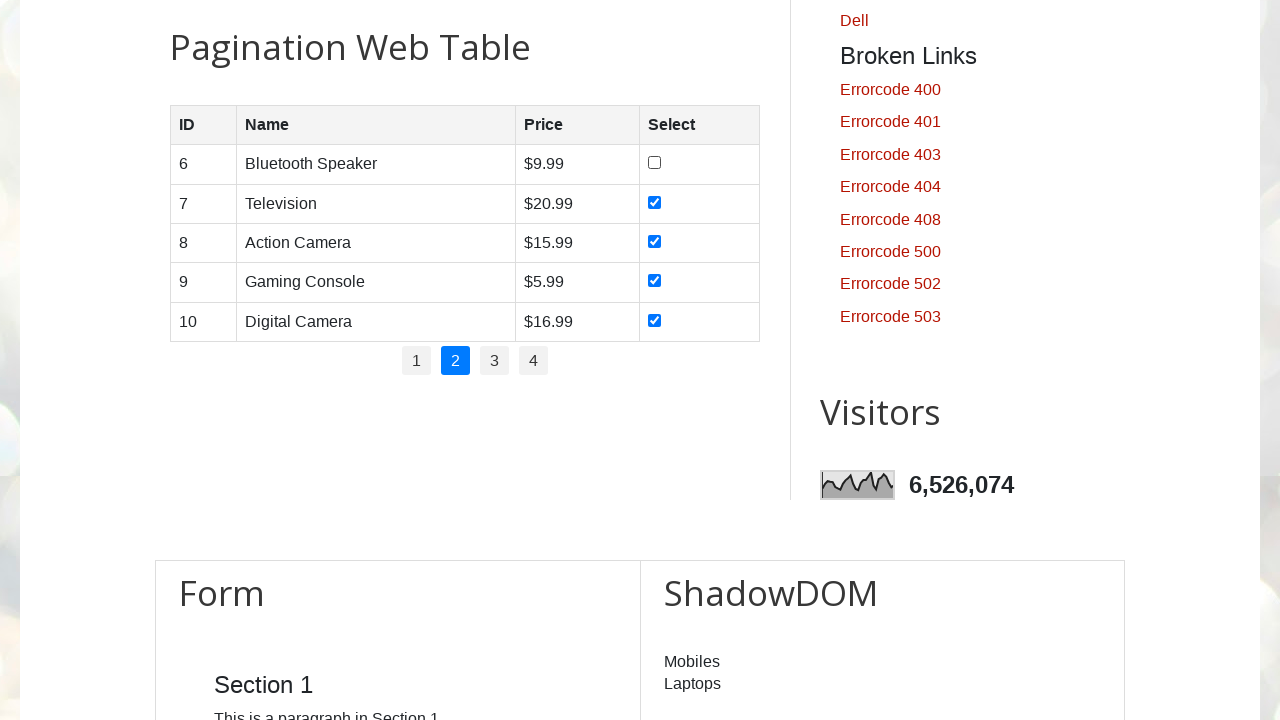

Unchecked checkbox 2 on page 2 at (654, 202) on #productTable tbody tr td input[type='checkbox'] >> nth=1
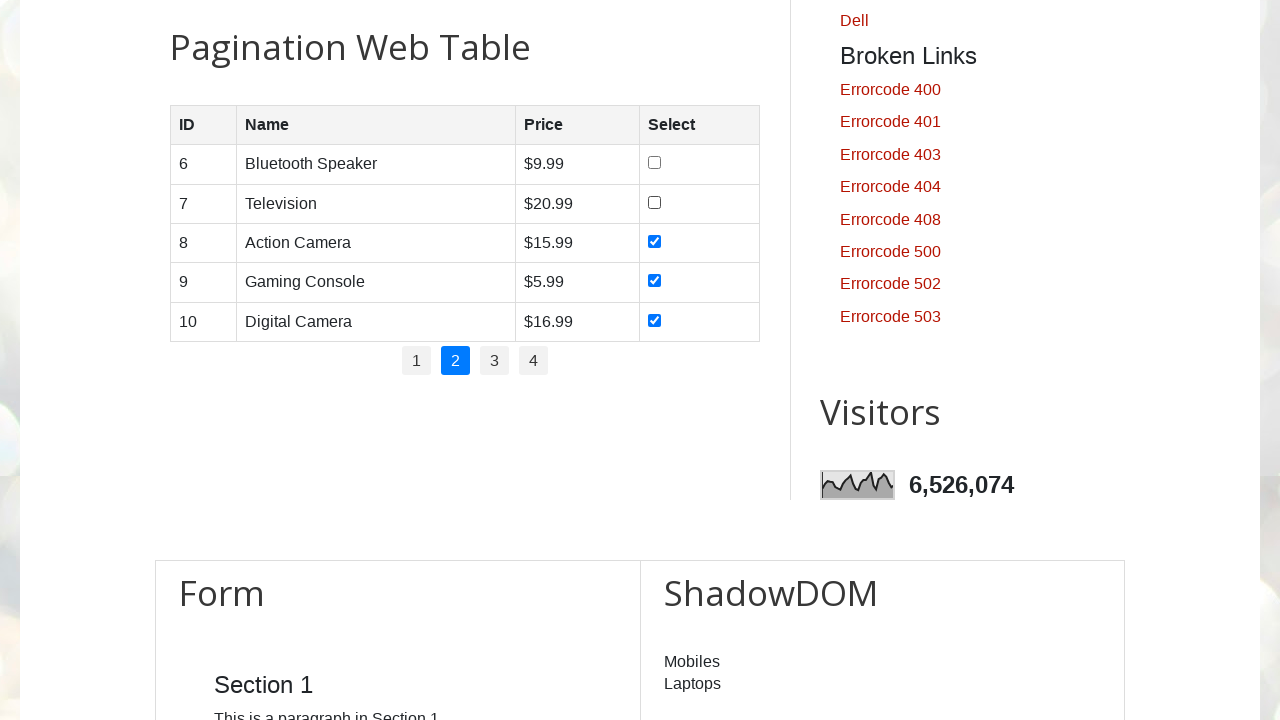

Unchecked checkbox 3 on page 2 at (654, 241) on #productTable tbody tr td input[type='checkbox'] >> nth=2
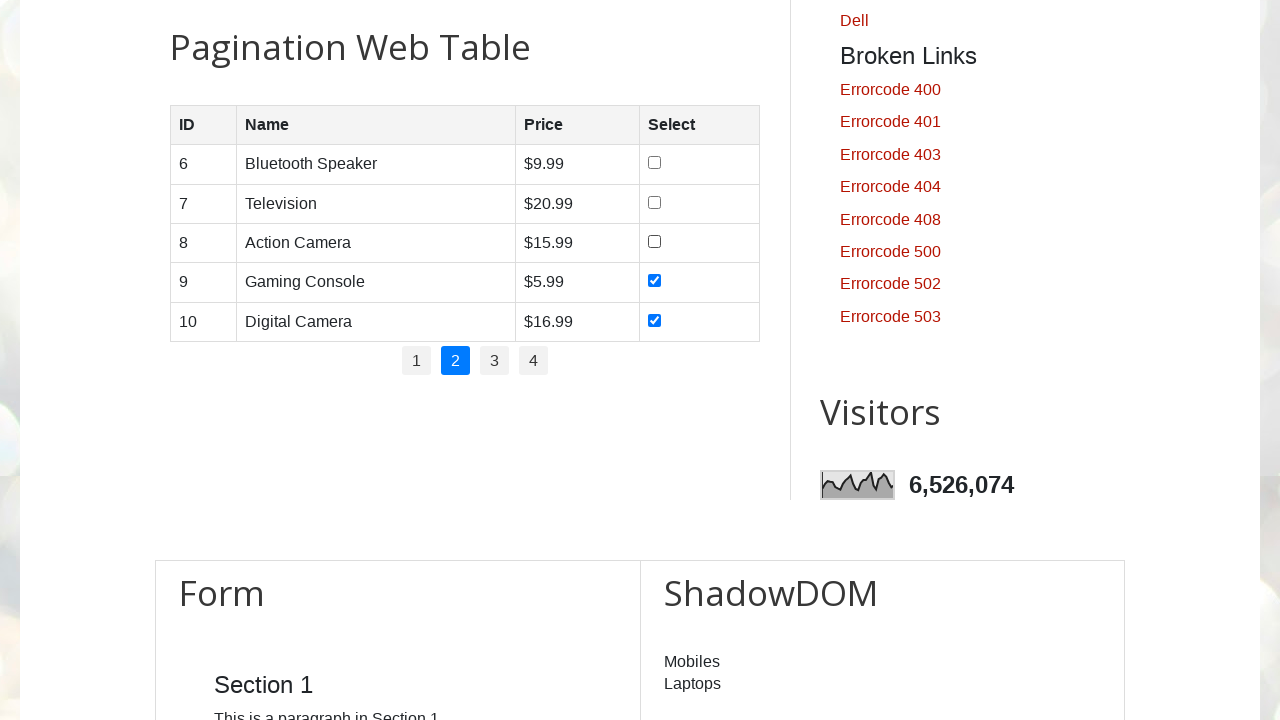

Unchecked checkbox 4 on page 2 at (654, 281) on #productTable tbody tr td input[type='checkbox'] >> nth=3
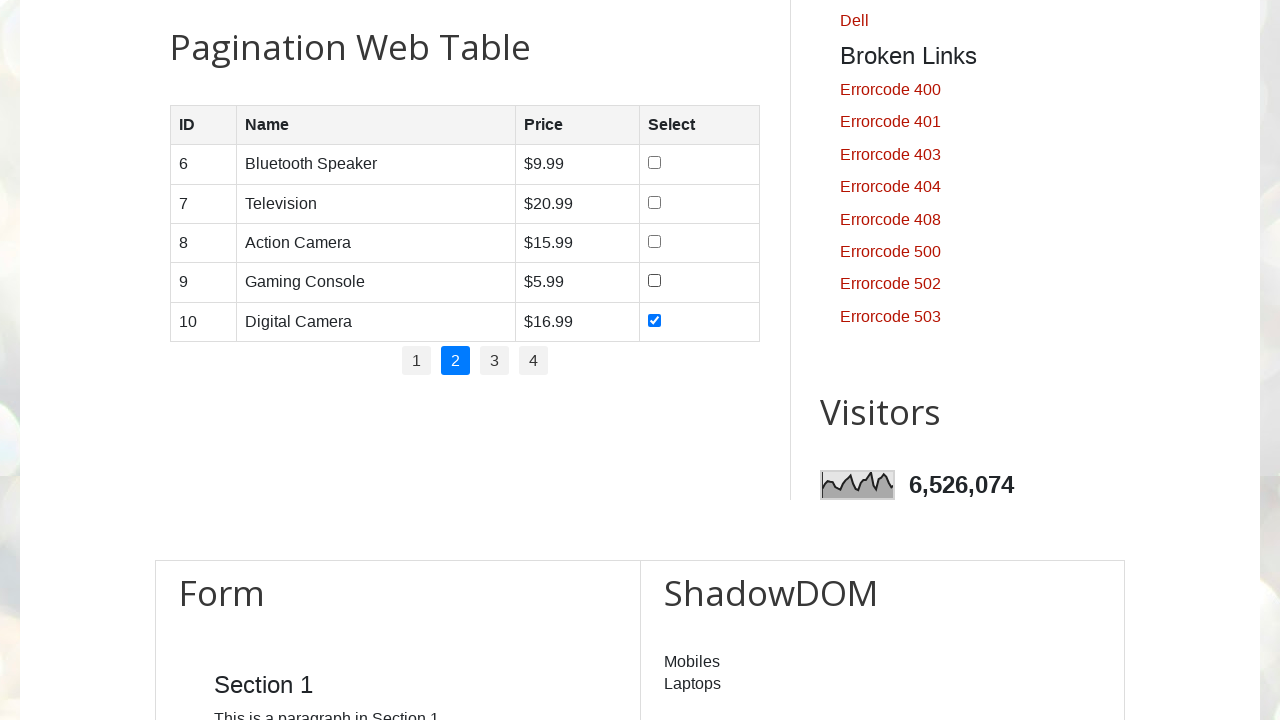

Unchecked checkbox 5 on page 2 at (654, 320) on #productTable tbody tr td input[type='checkbox'] >> nth=4
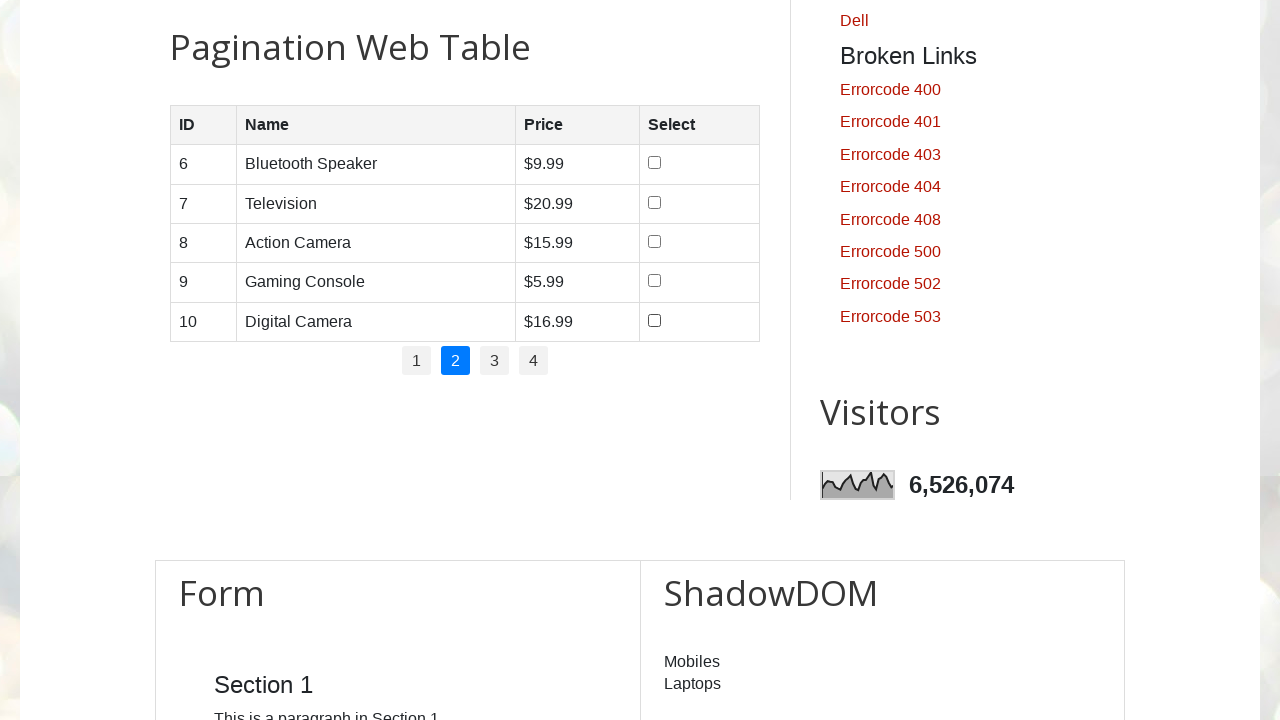

Re-fetched pagination links for page 3
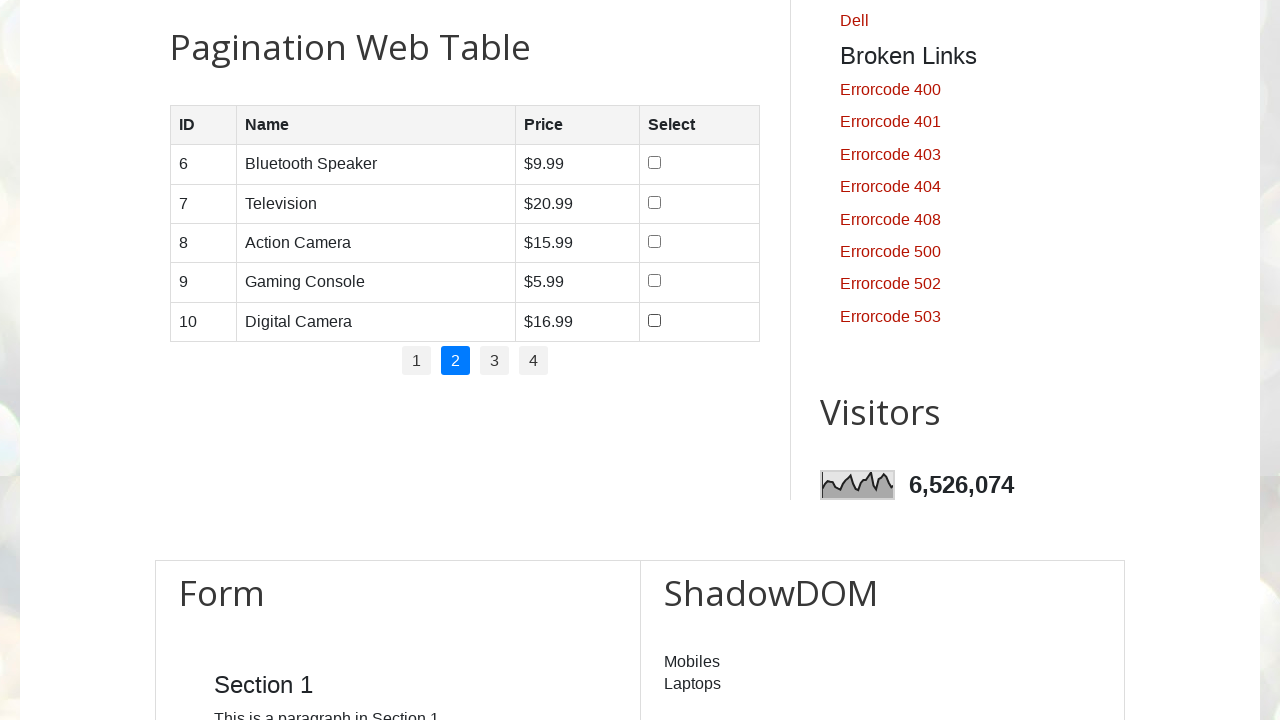

Clicked pagination link 3 at (494, 361) on ul#pagination li a >> nth=2
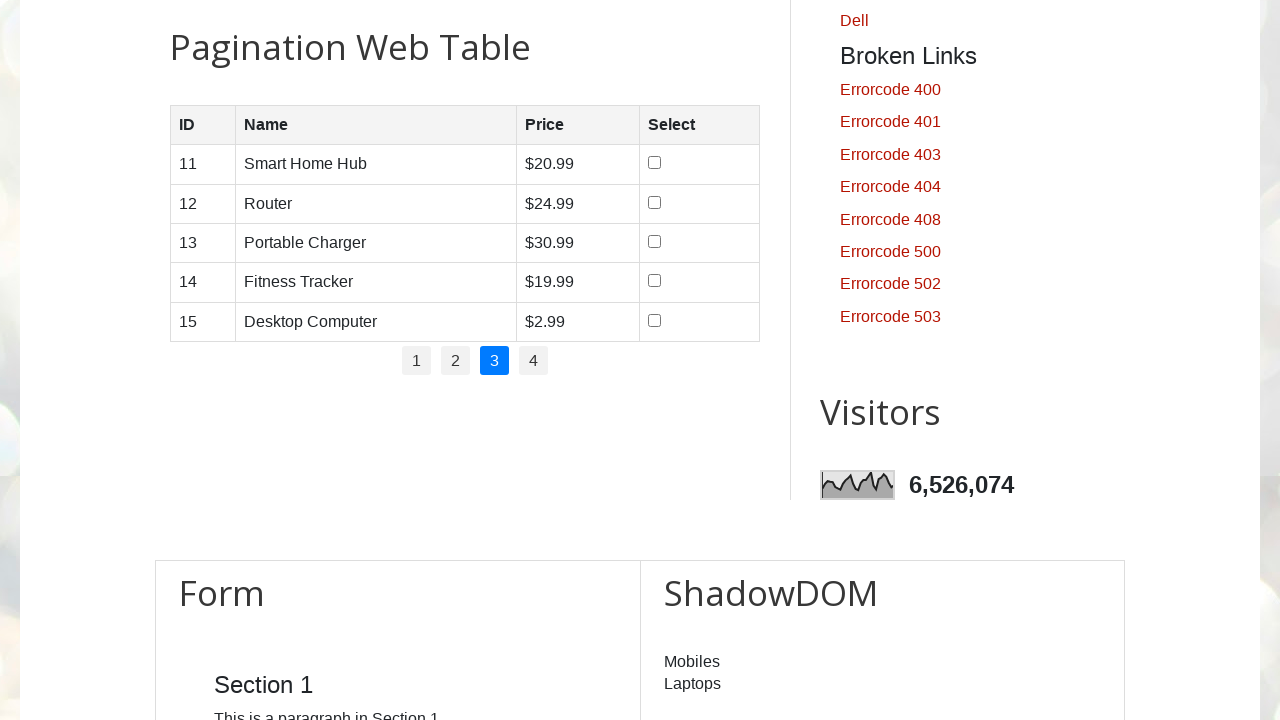

Waited for page content to load
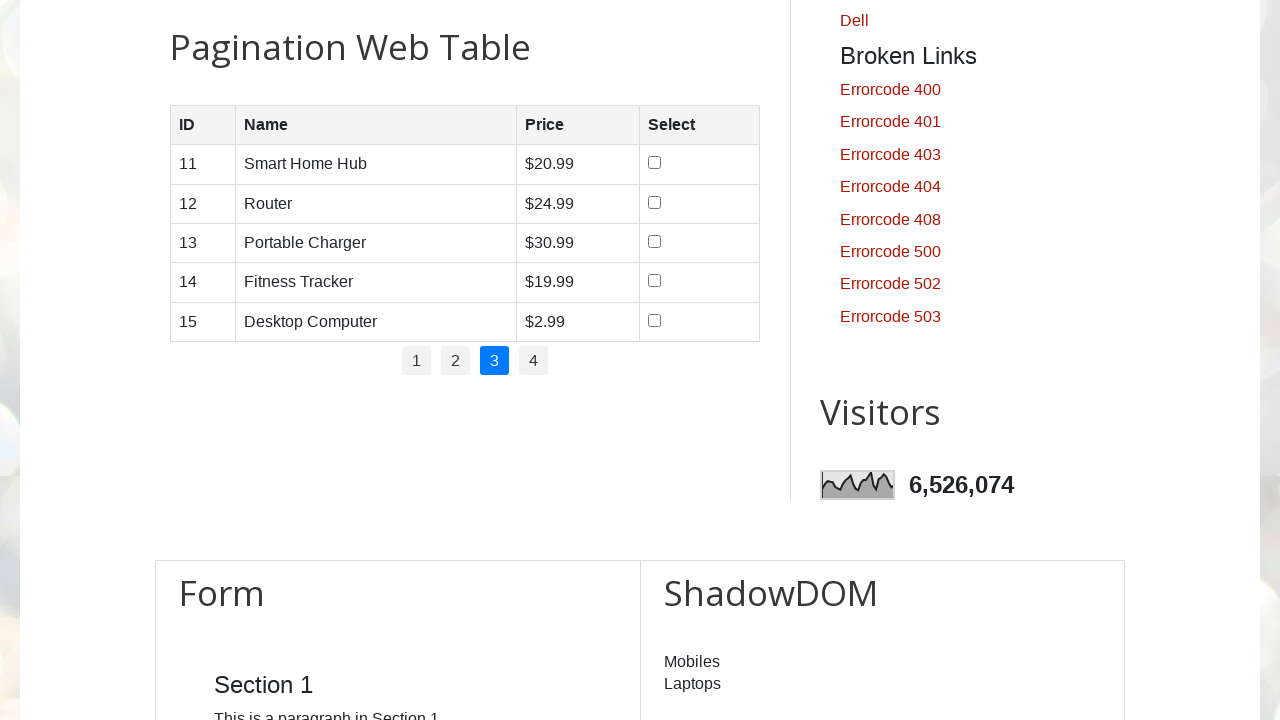

Located all checkboxes in product table
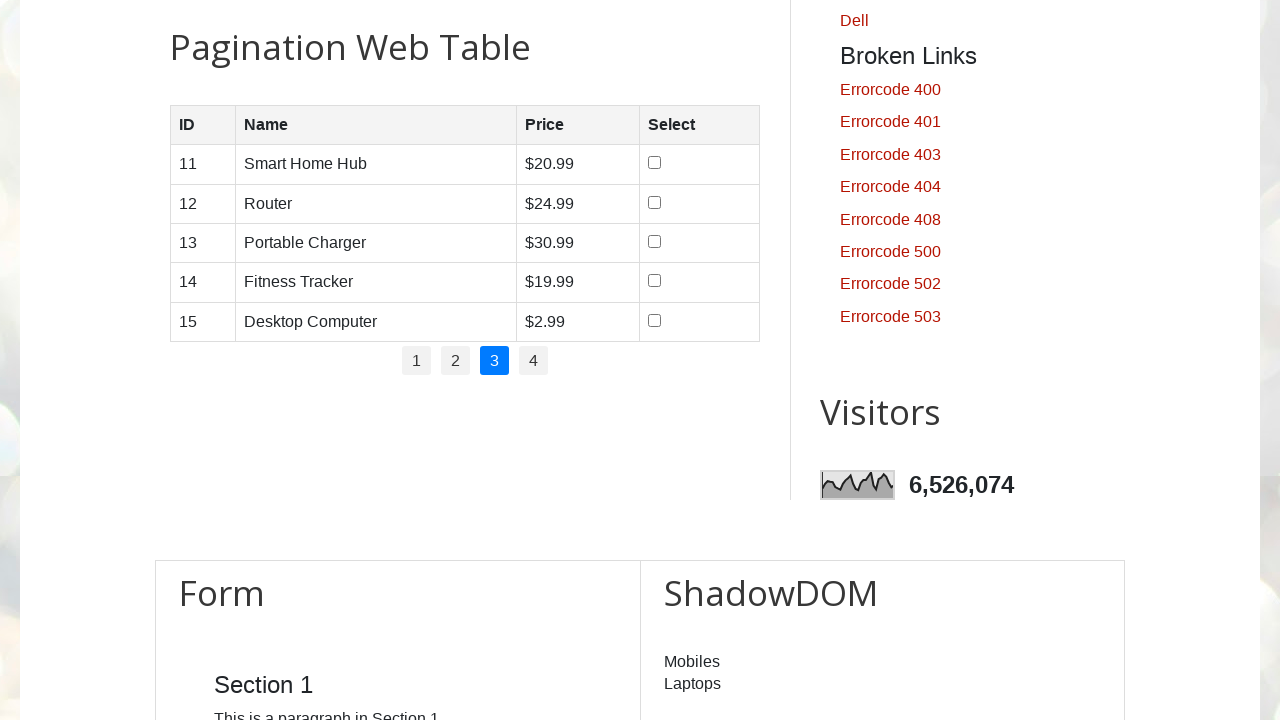

Found 5 checkboxes on page 3
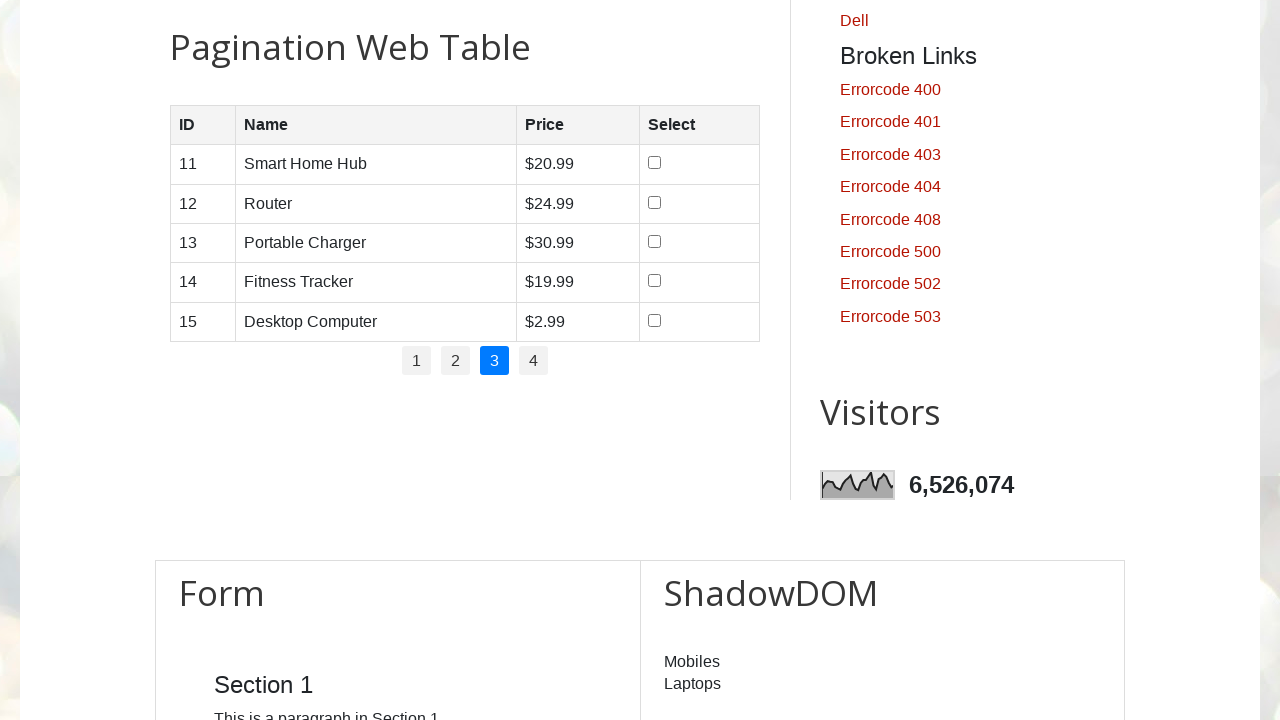

Checked checkbox 1 on page 3 at (655, 163) on #productTable tbody tr td input[type='checkbox'] >> nth=0
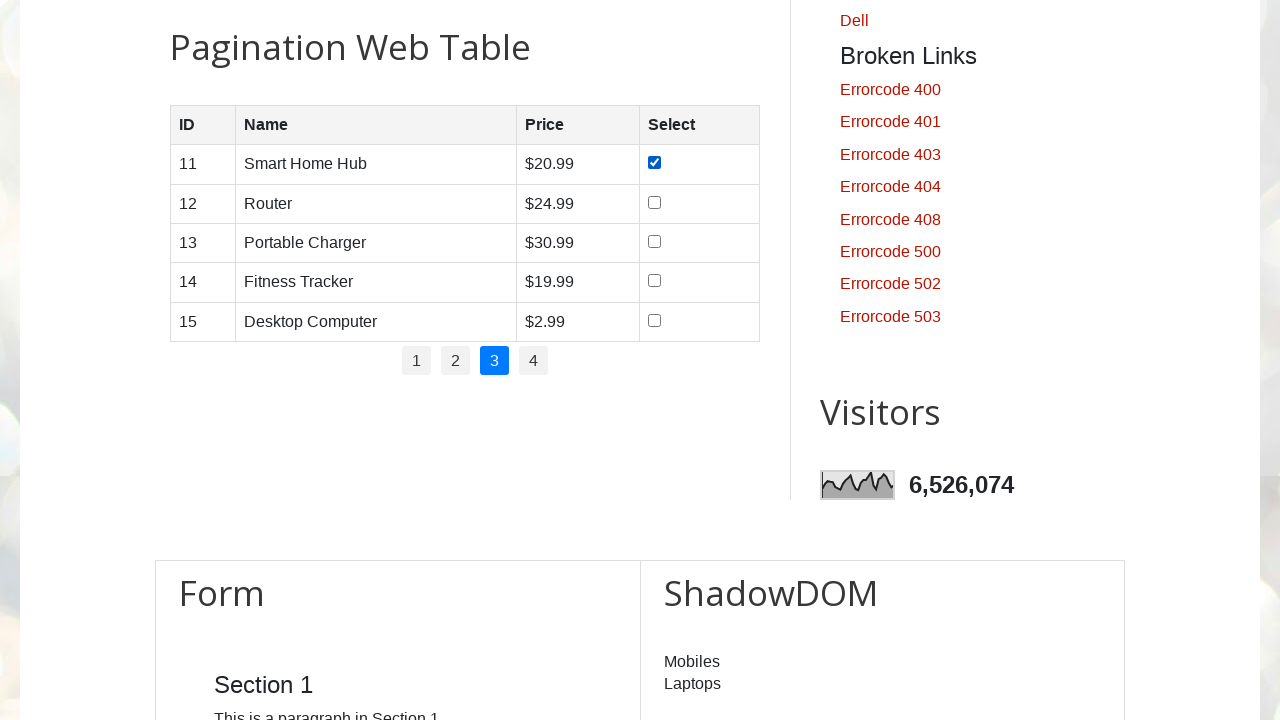

Checked checkbox 2 on page 3 at (655, 202) on #productTable tbody tr td input[type='checkbox'] >> nth=1
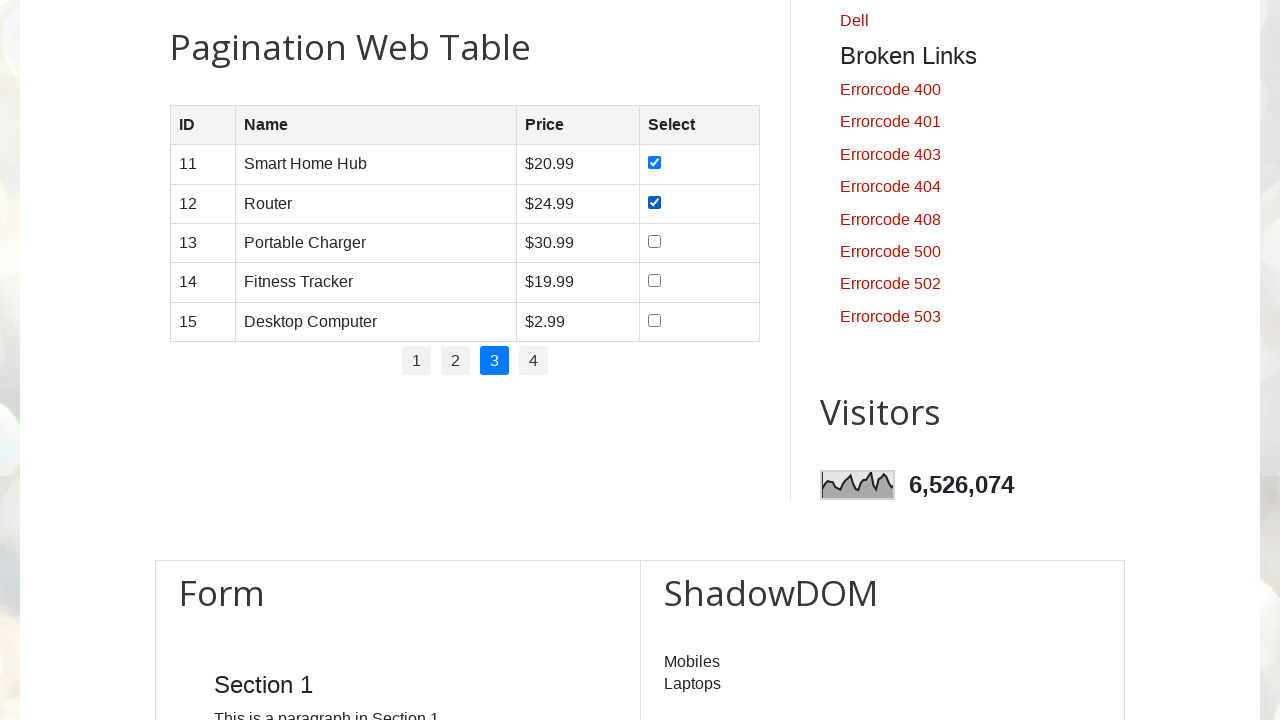

Checked checkbox 3 on page 3 at (655, 241) on #productTable tbody tr td input[type='checkbox'] >> nth=2
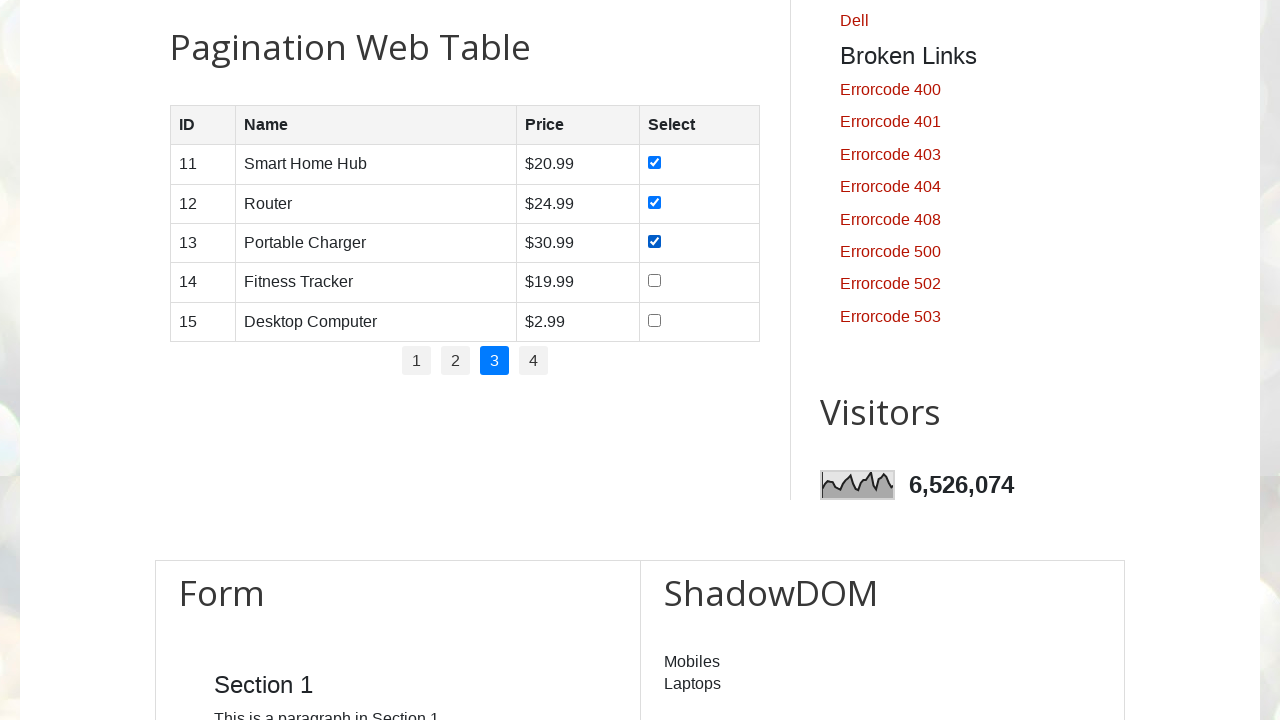

Checked checkbox 4 on page 3 at (655, 281) on #productTable tbody tr td input[type='checkbox'] >> nth=3
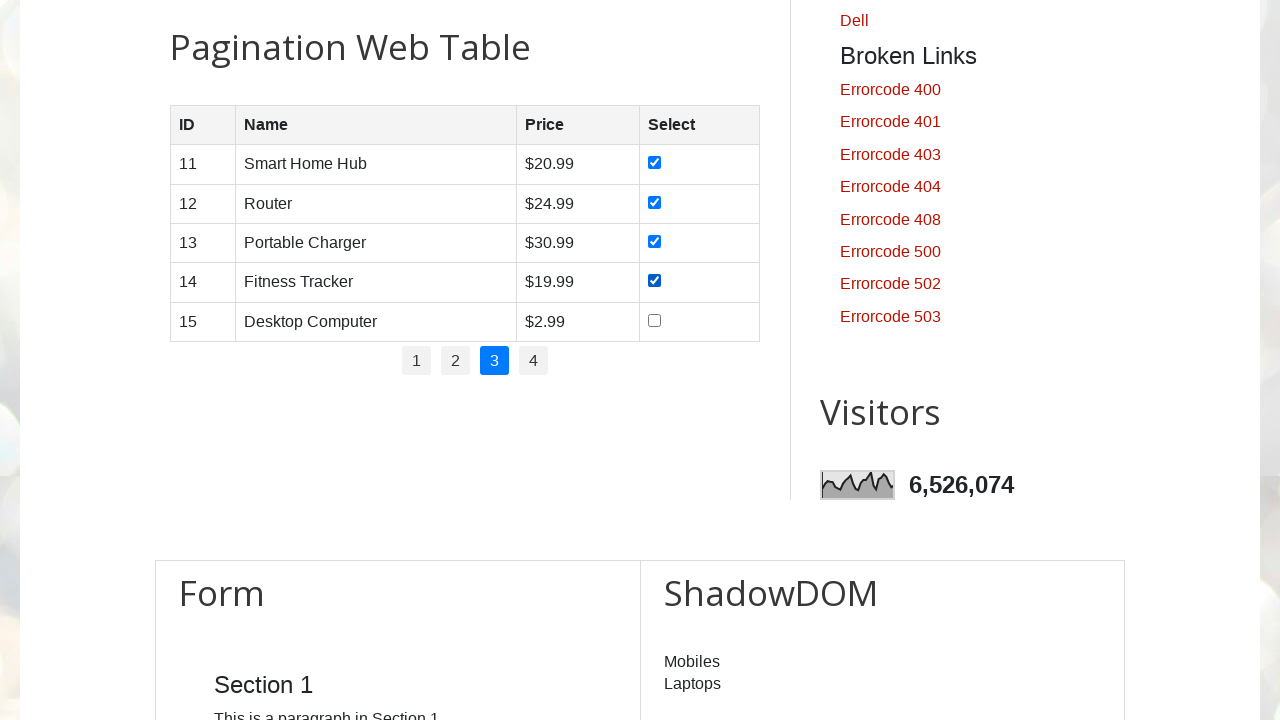

Checked checkbox 5 on page 3 at (655, 320) on #productTable tbody tr td input[type='checkbox'] >> nth=4
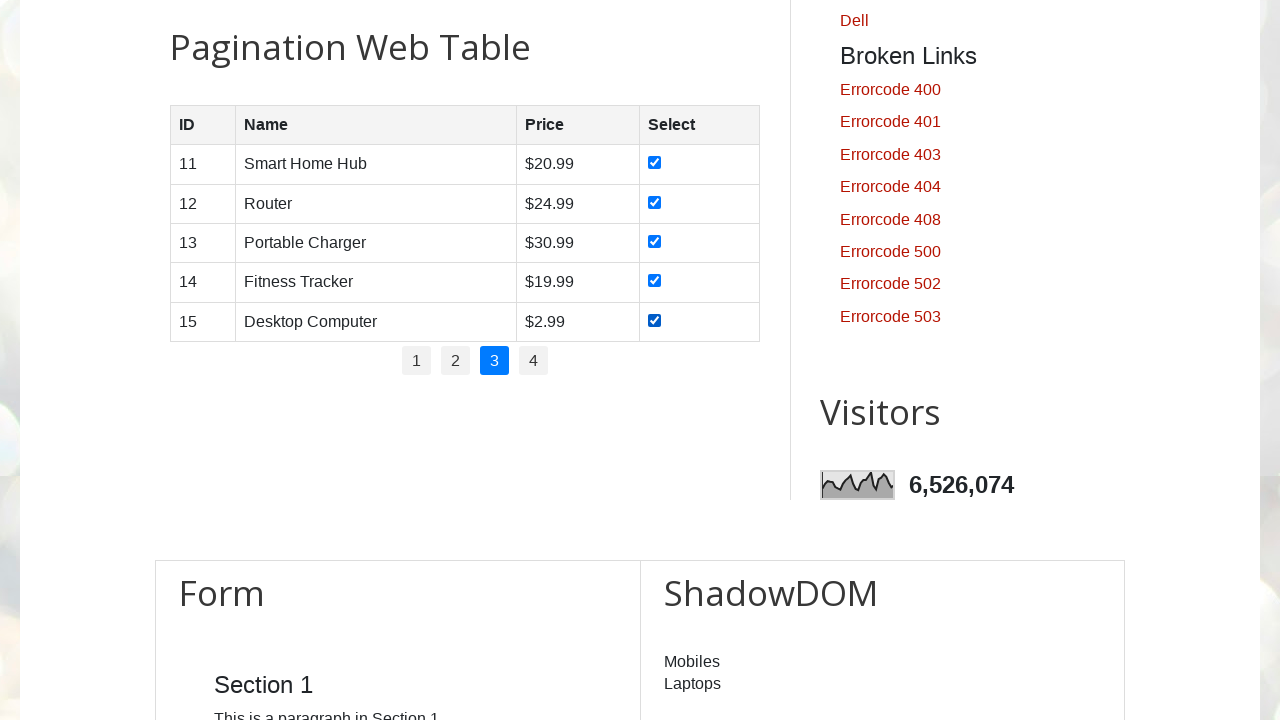

Waited before unchecking checkboxes
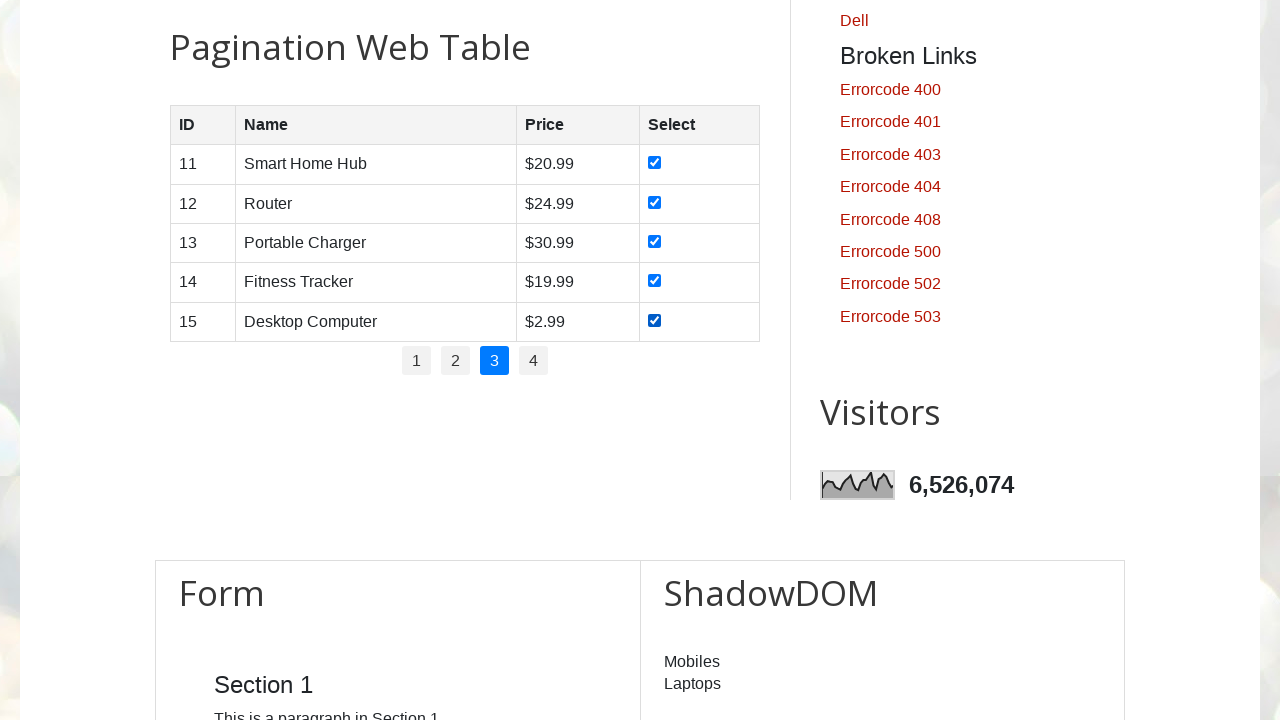

Re-located all checkboxes for unchecking
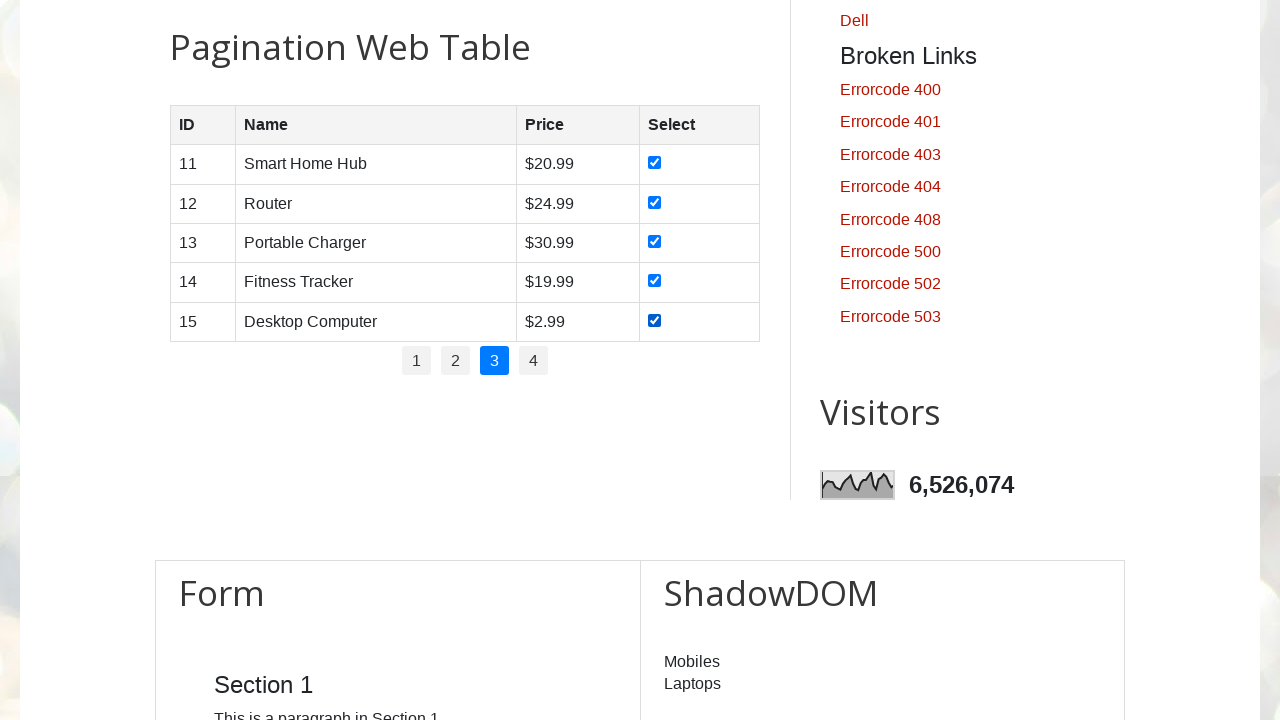

Unchecked checkbox 1 on page 3 at (655, 163) on #productTable tbody tr td input[type='checkbox'] >> nth=0
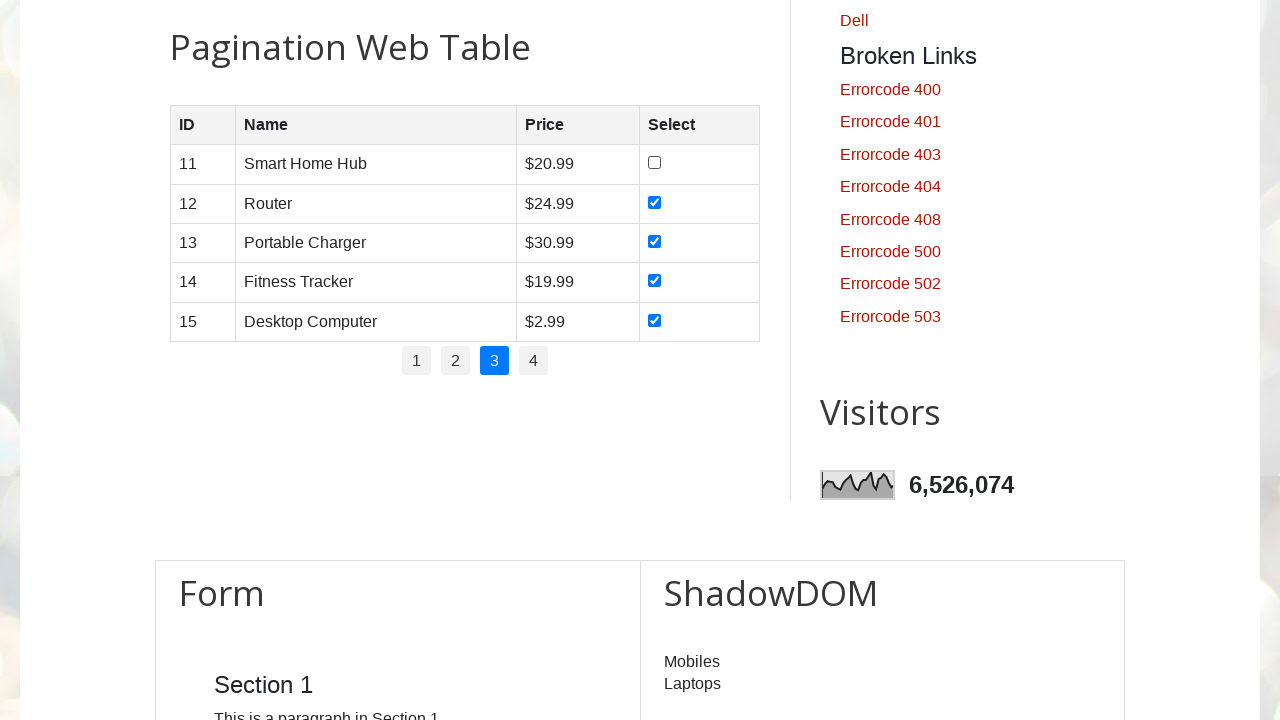

Unchecked checkbox 2 on page 3 at (655, 202) on #productTable tbody tr td input[type='checkbox'] >> nth=1
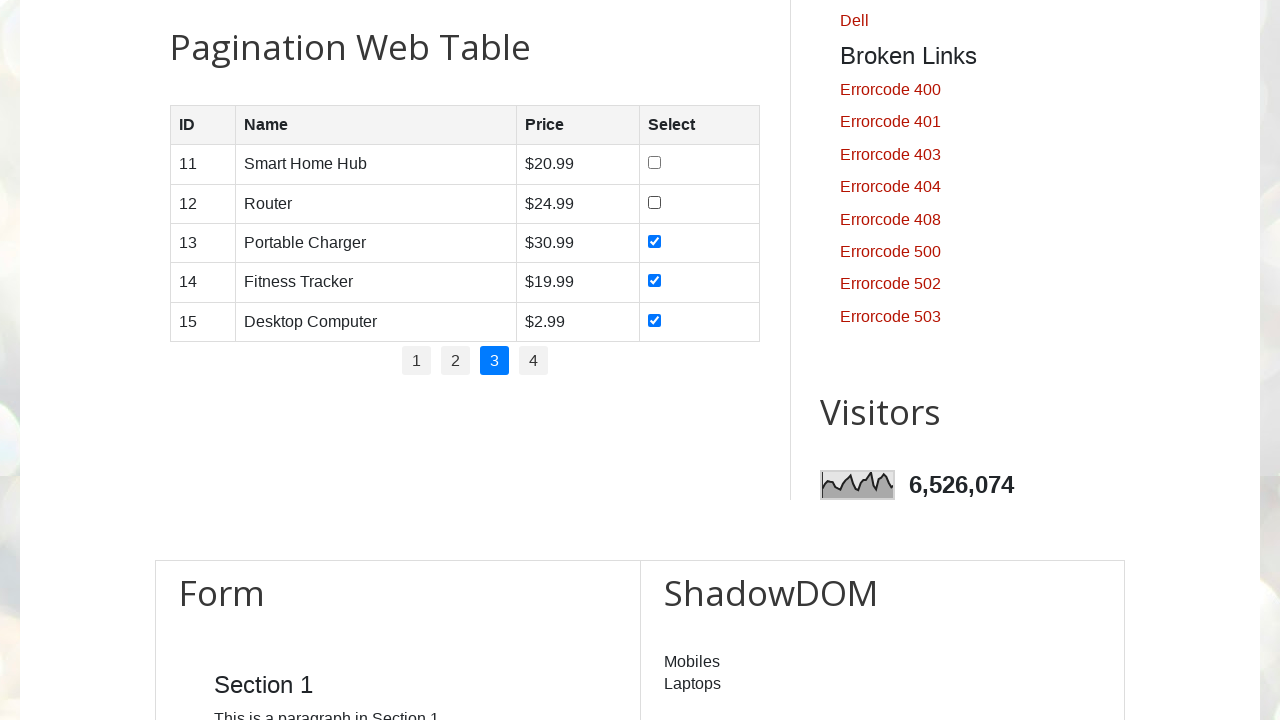

Unchecked checkbox 3 on page 3 at (655, 241) on #productTable tbody tr td input[type='checkbox'] >> nth=2
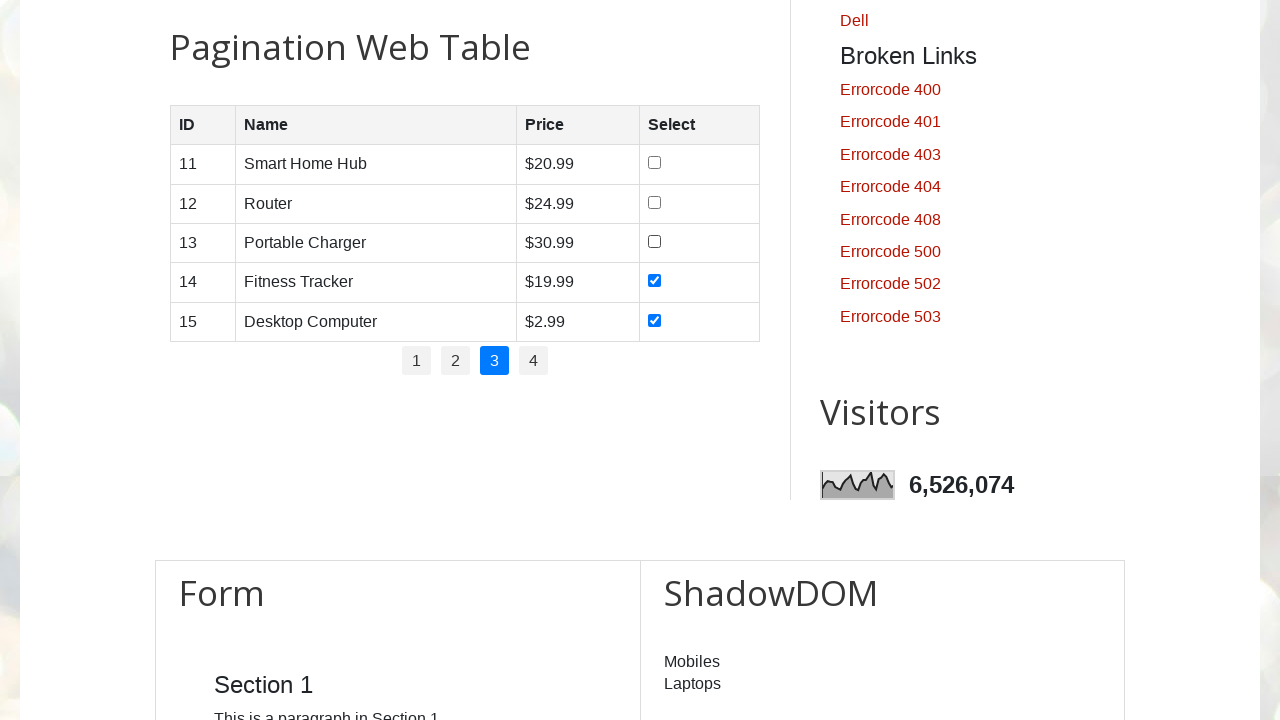

Unchecked checkbox 4 on page 3 at (655, 281) on #productTable tbody tr td input[type='checkbox'] >> nth=3
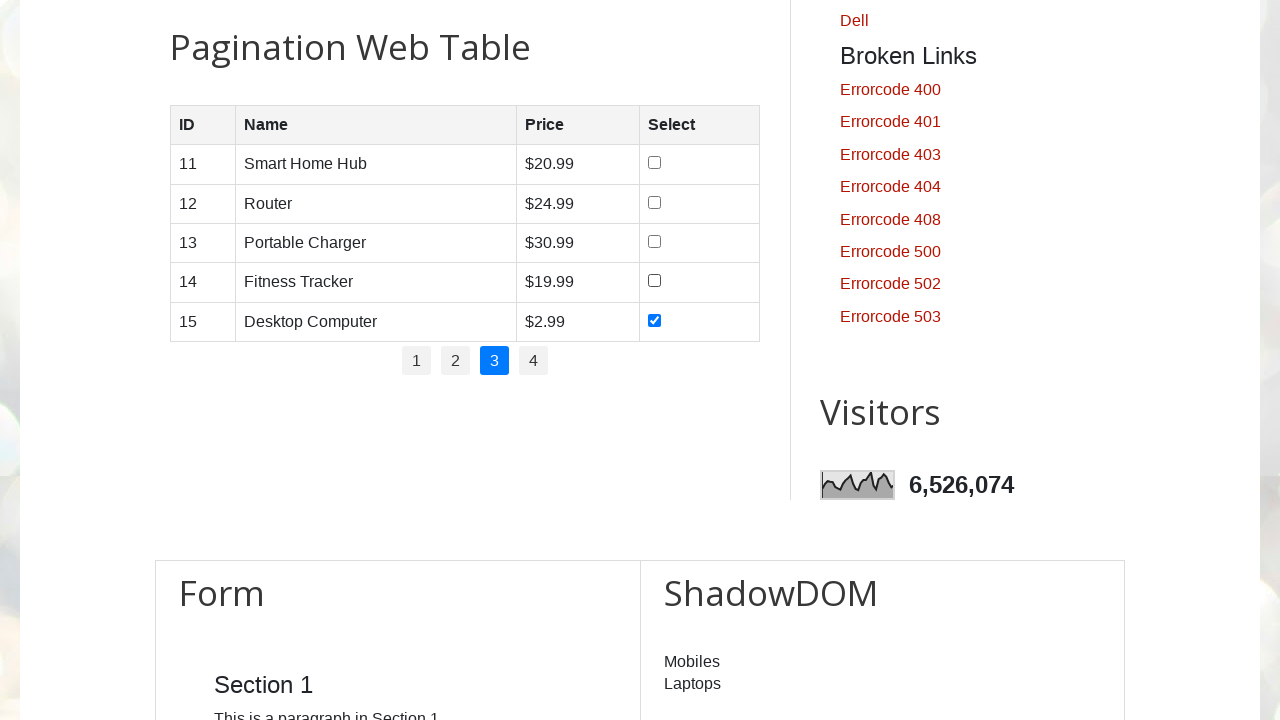

Unchecked checkbox 5 on page 3 at (655, 320) on #productTable tbody tr td input[type='checkbox'] >> nth=4
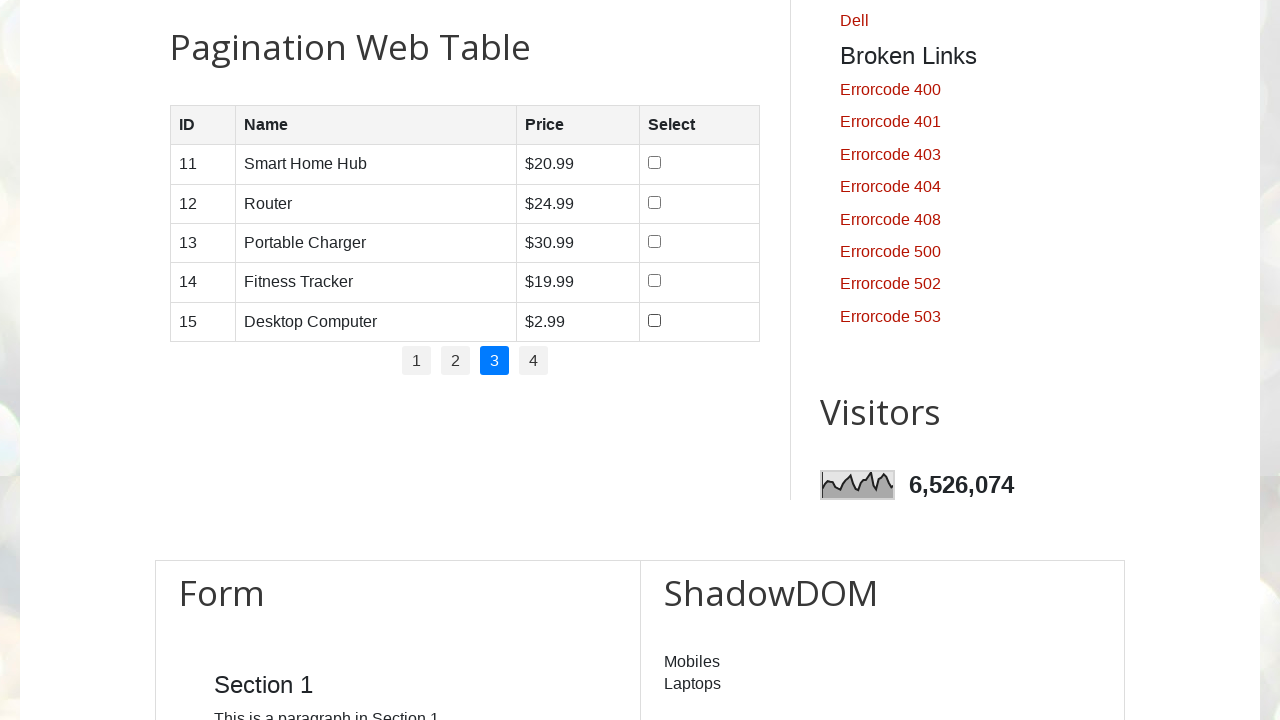

Re-fetched pagination links for page 4
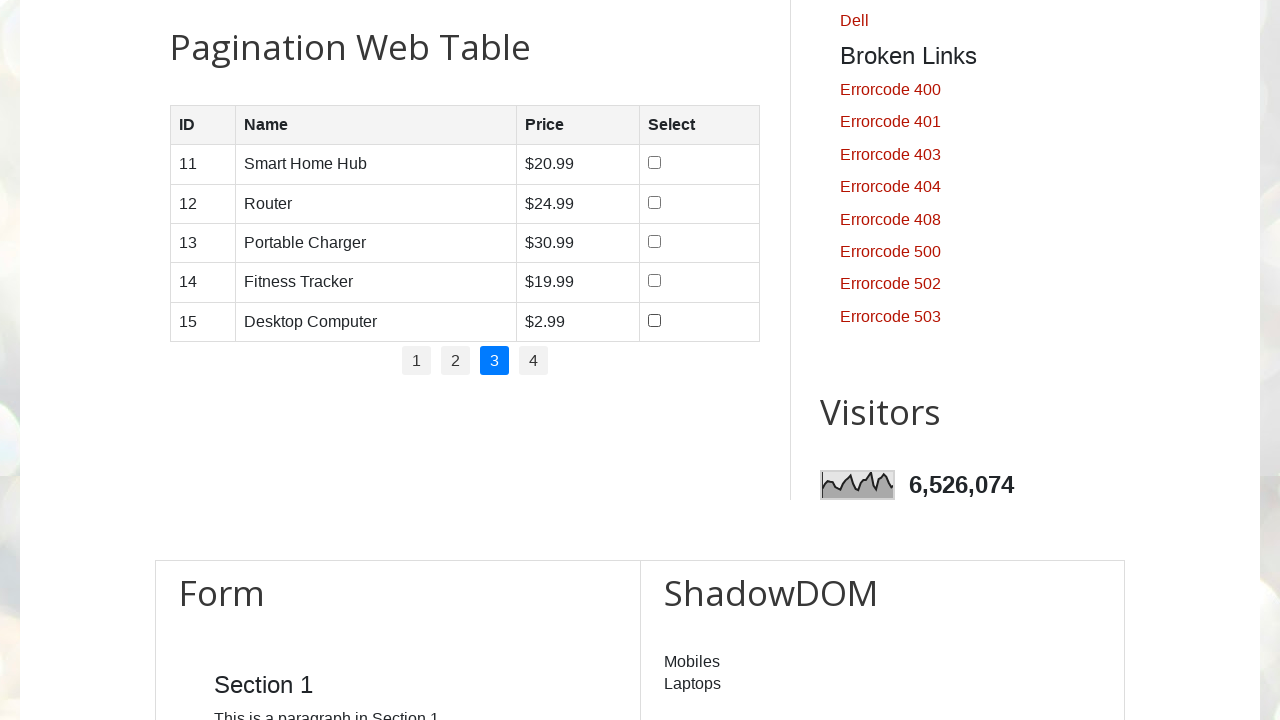

Clicked pagination link 4 at (534, 361) on ul#pagination li a >> nth=3
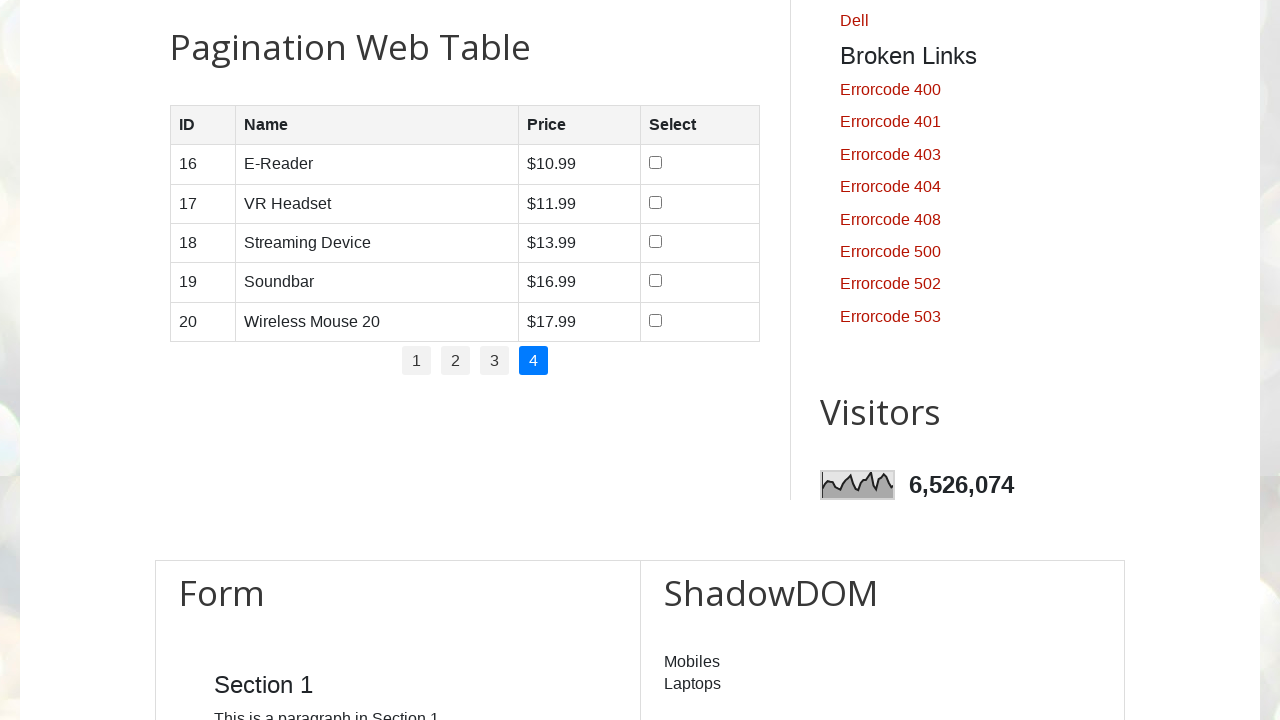

Waited for page content to load
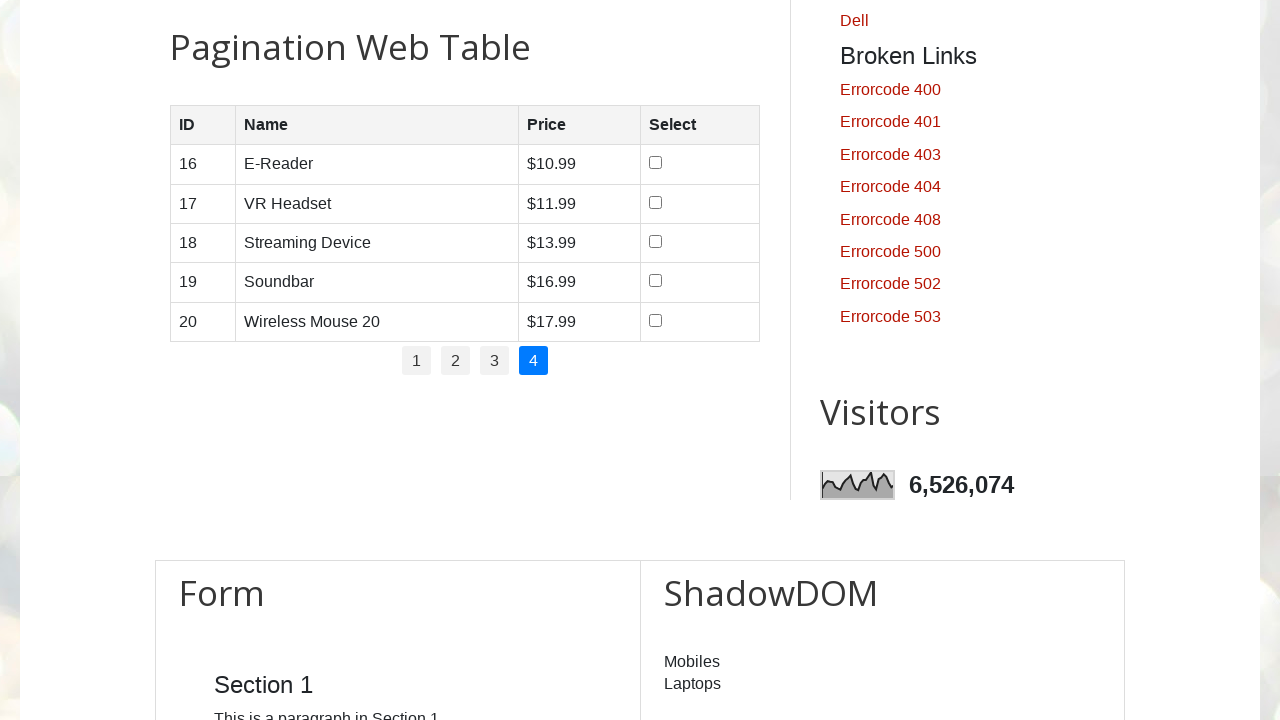

Located all checkboxes in product table
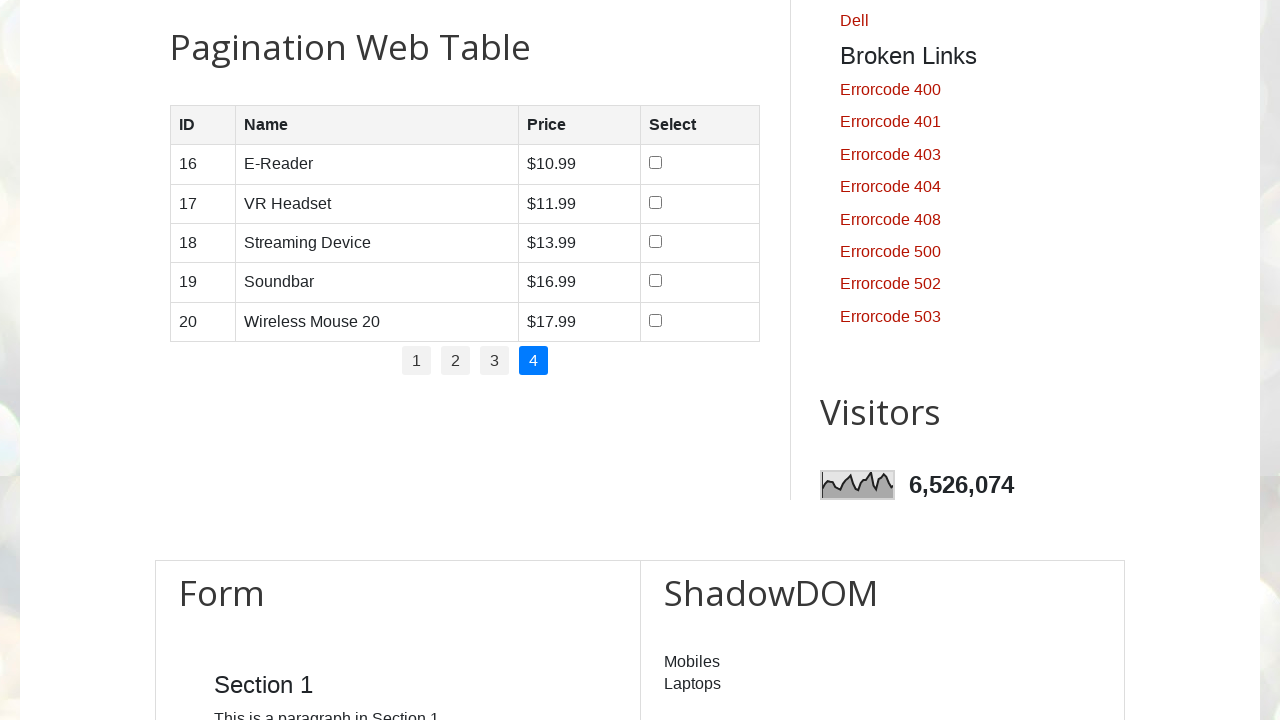

Found 5 checkboxes on page 4
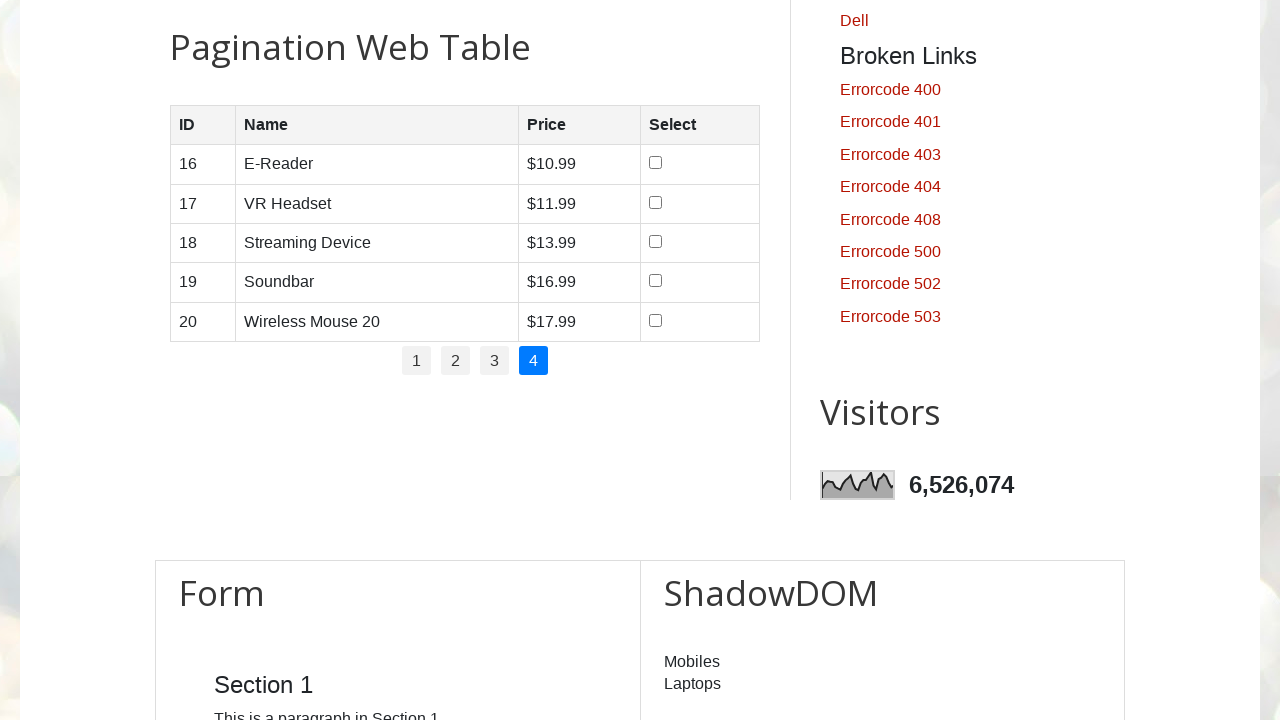

Checked checkbox 1 on page 4 at (656, 163) on #productTable tbody tr td input[type='checkbox'] >> nth=0
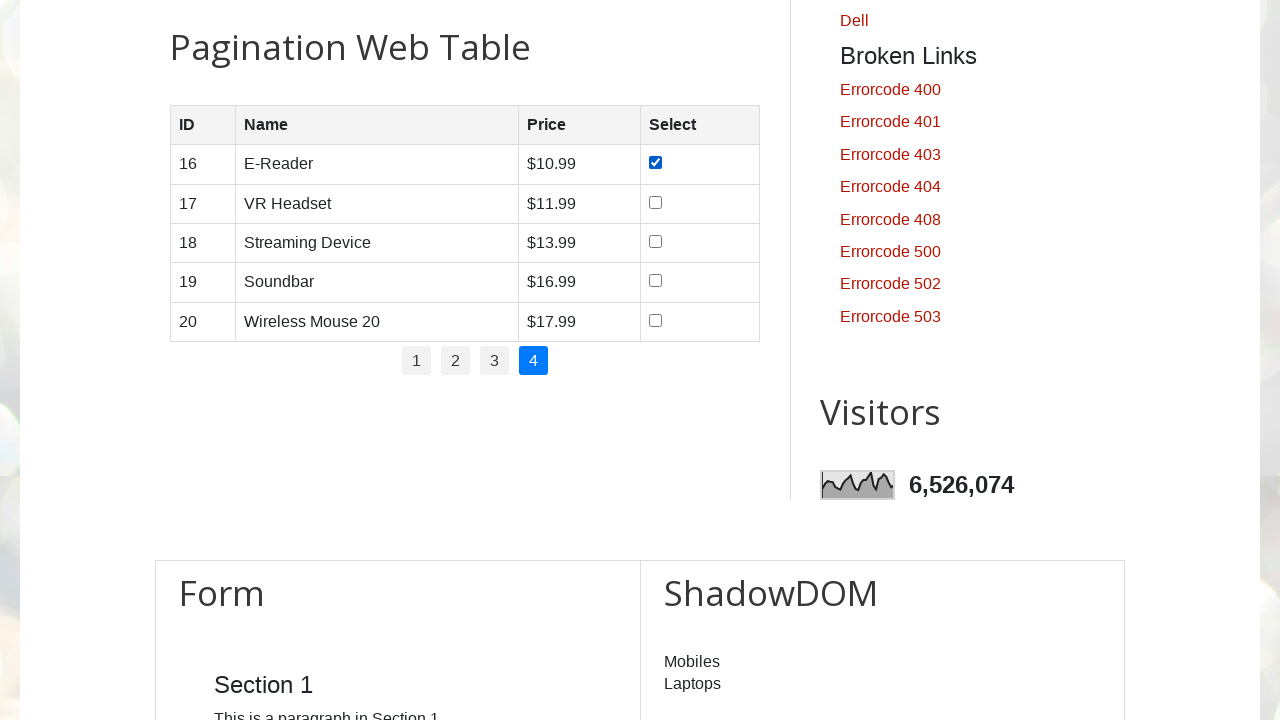

Checked checkbox 2 on page 4 at (656, 202) on #productTable tbody tr td input[type='checkbox'] >> nth=1
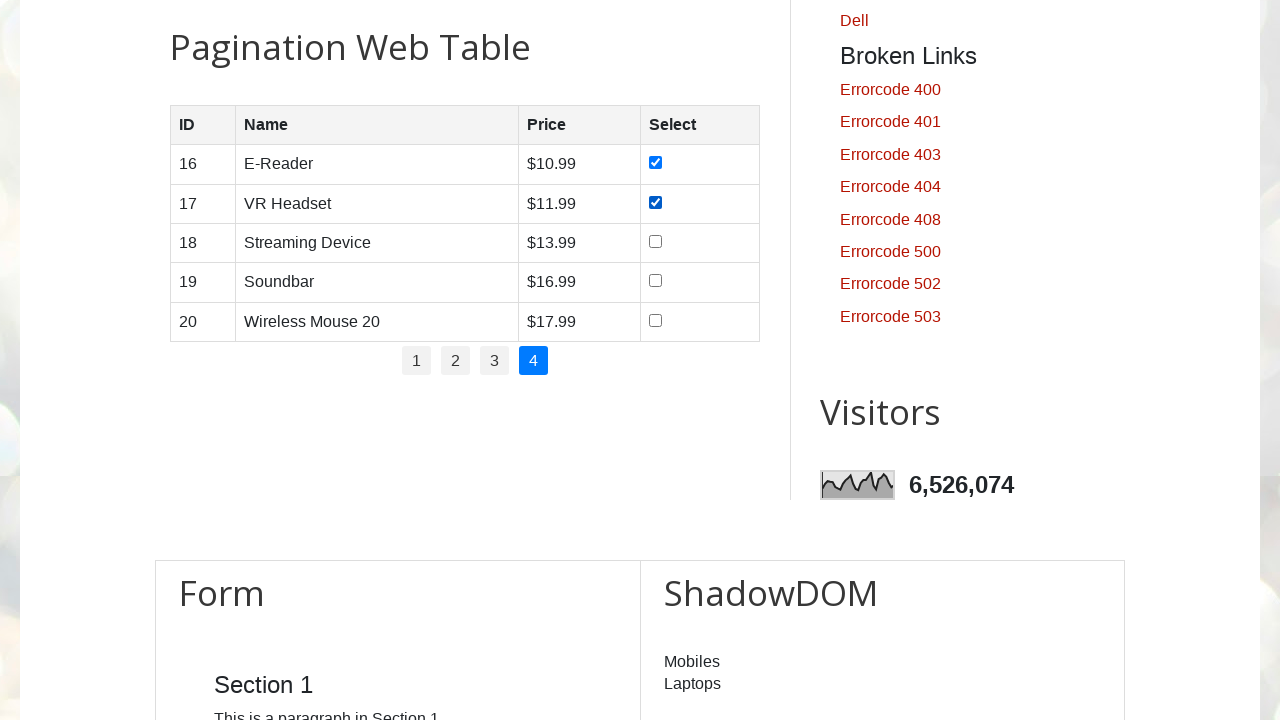

Checked checkbox 3 on page 4 at (656, 241) on #productTable tbody tr td input[type='checkbox'] >> nth=2
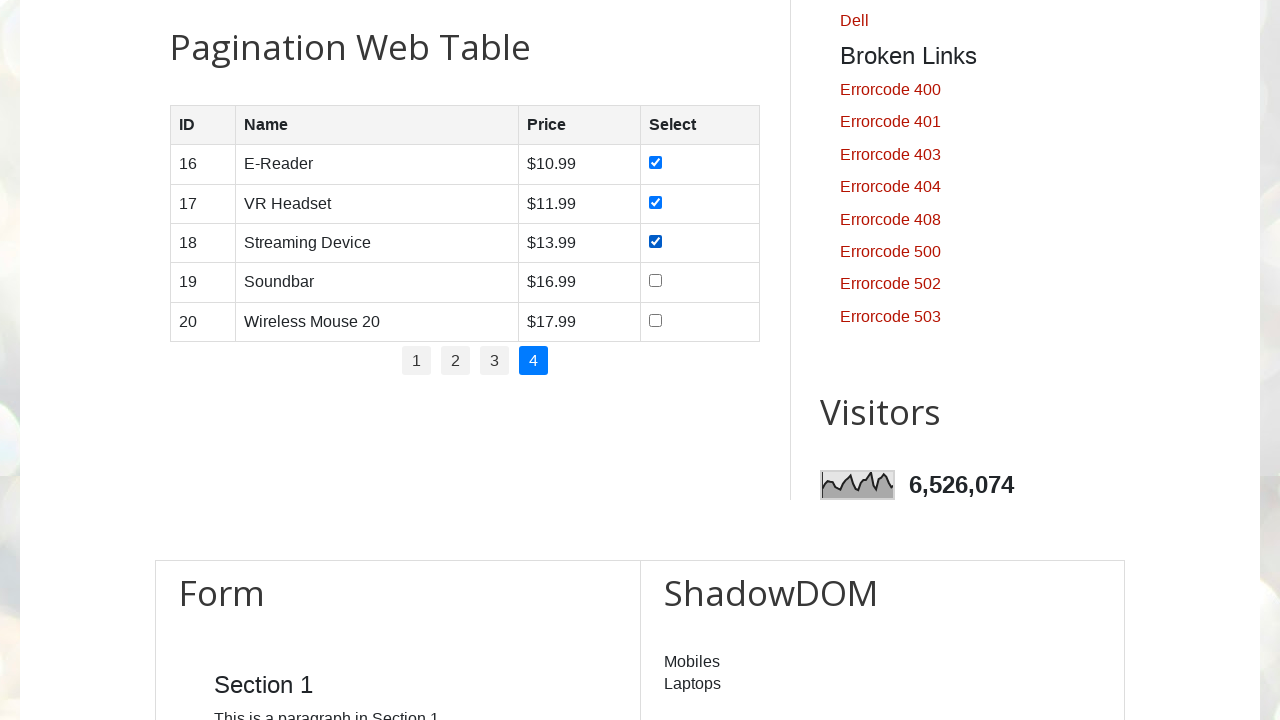

Checked checkbox 4 on page 4 at (656, 281) on #productTable tbody tr td input[type='checkbox'] >> nth=3
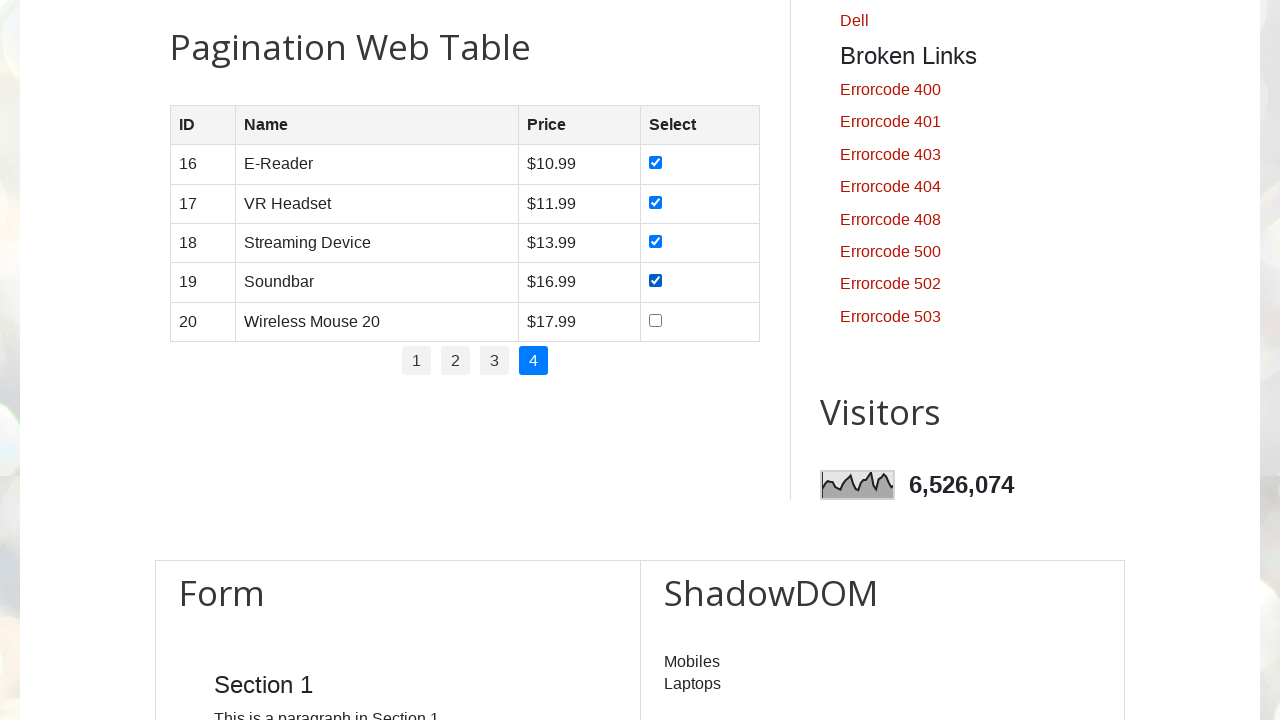

Checked checkbox 5 on page 4 at (656, 320) on #productTable tbody tr td input[type='checkbox'] >> nth=4
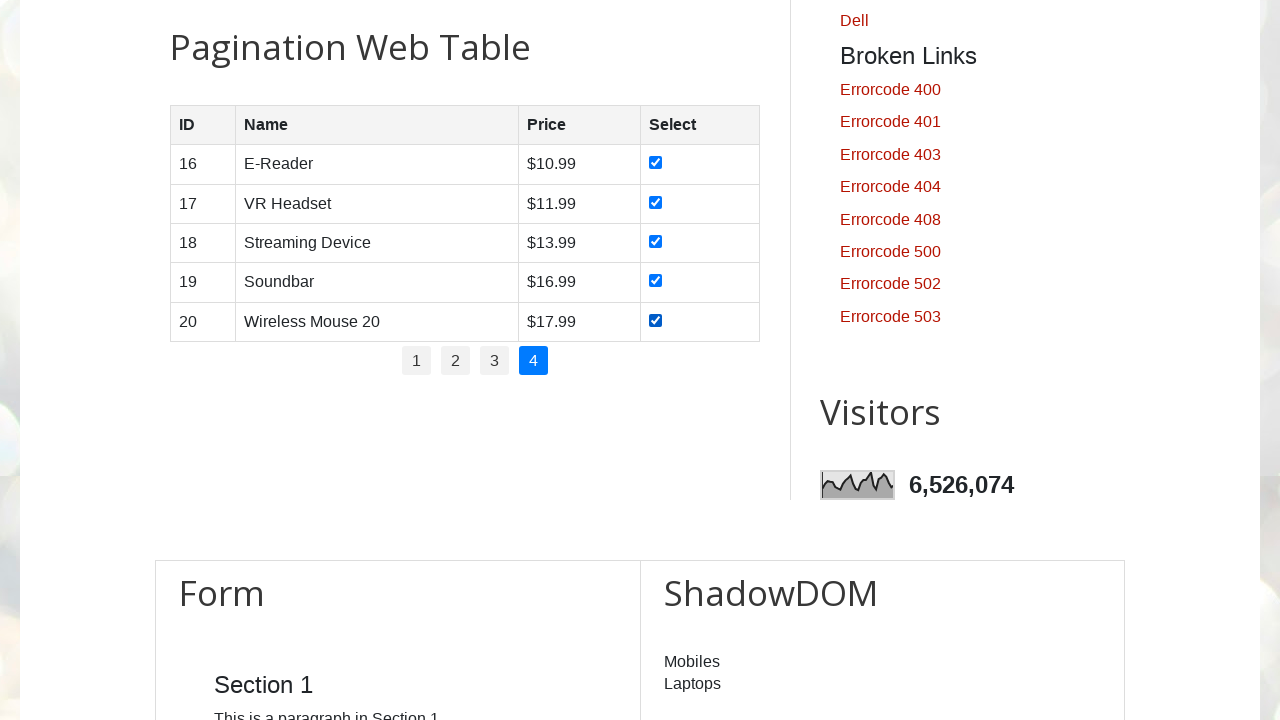

Waited before unchecking checkboxes
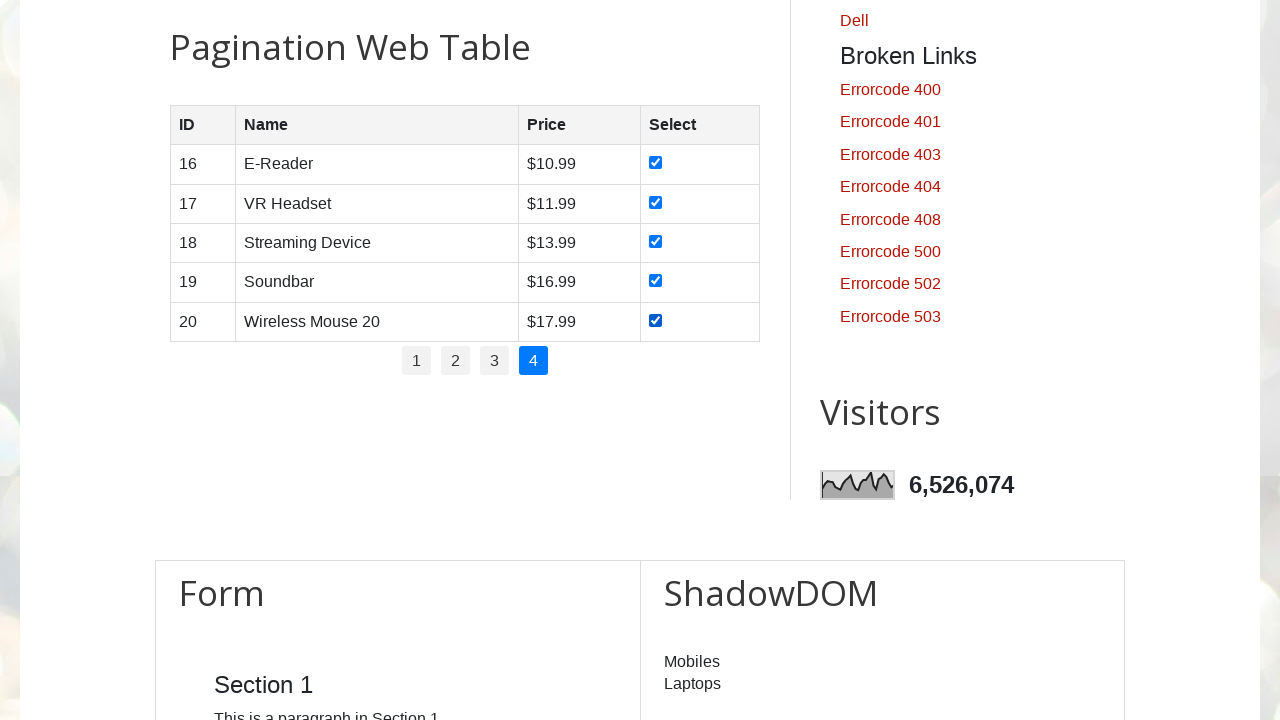

Re-located all checkboxes for unchecking
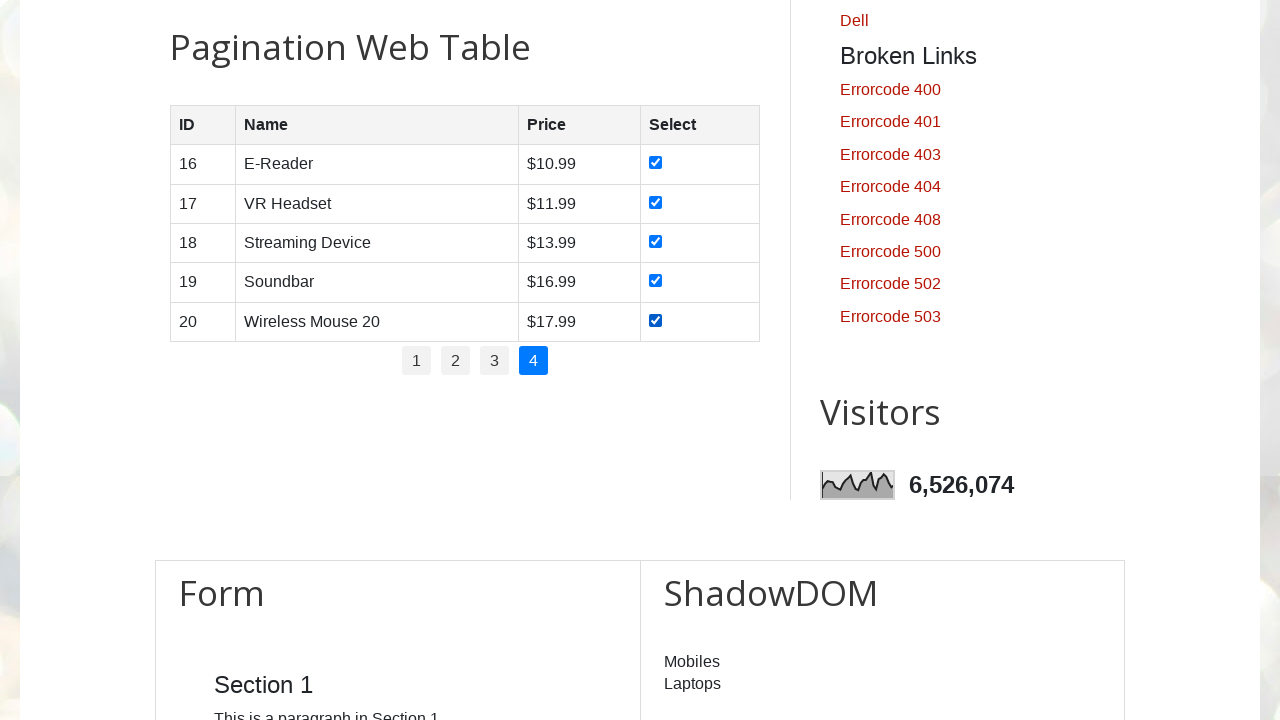

Unchecked checkbox 1 on page 4 at (656, 163) on #productTable tbody tr td input[type='checkbox'] >> nth=0
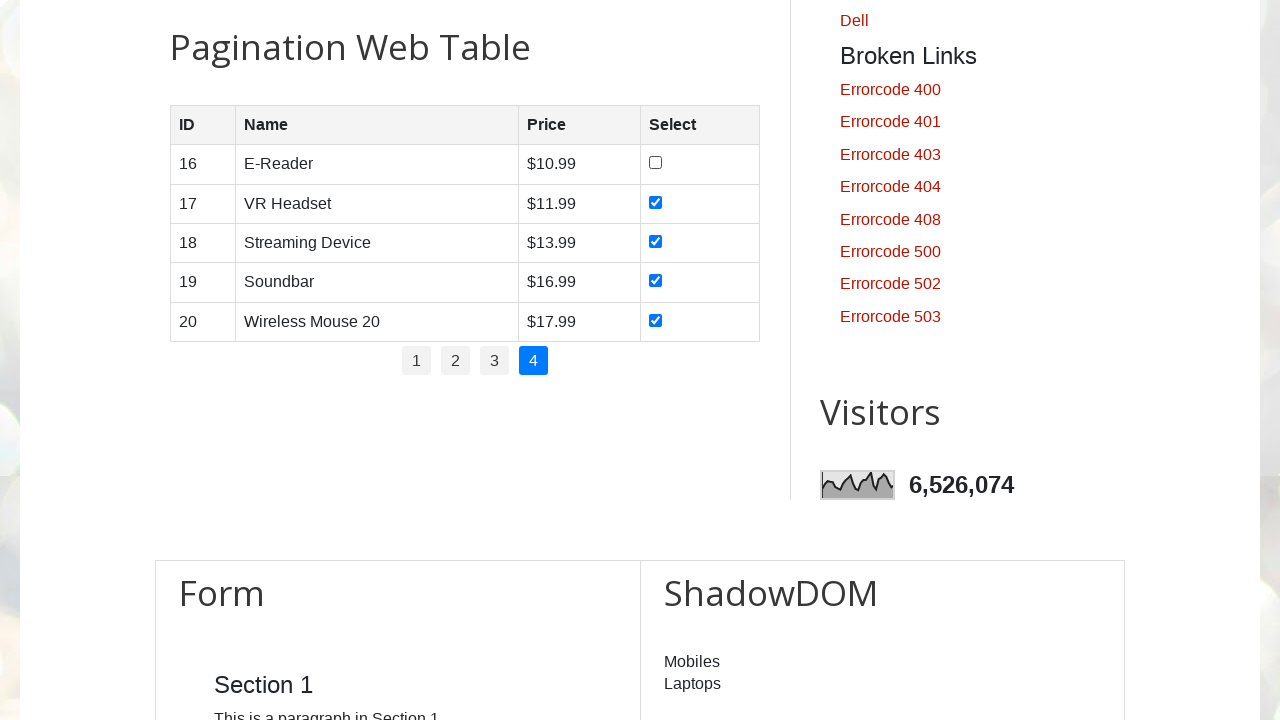

Unchecked checkbox 2 on page 4 at (656, 202) on #productTable tbody tr td input[type='checkbox'] >> nth=1
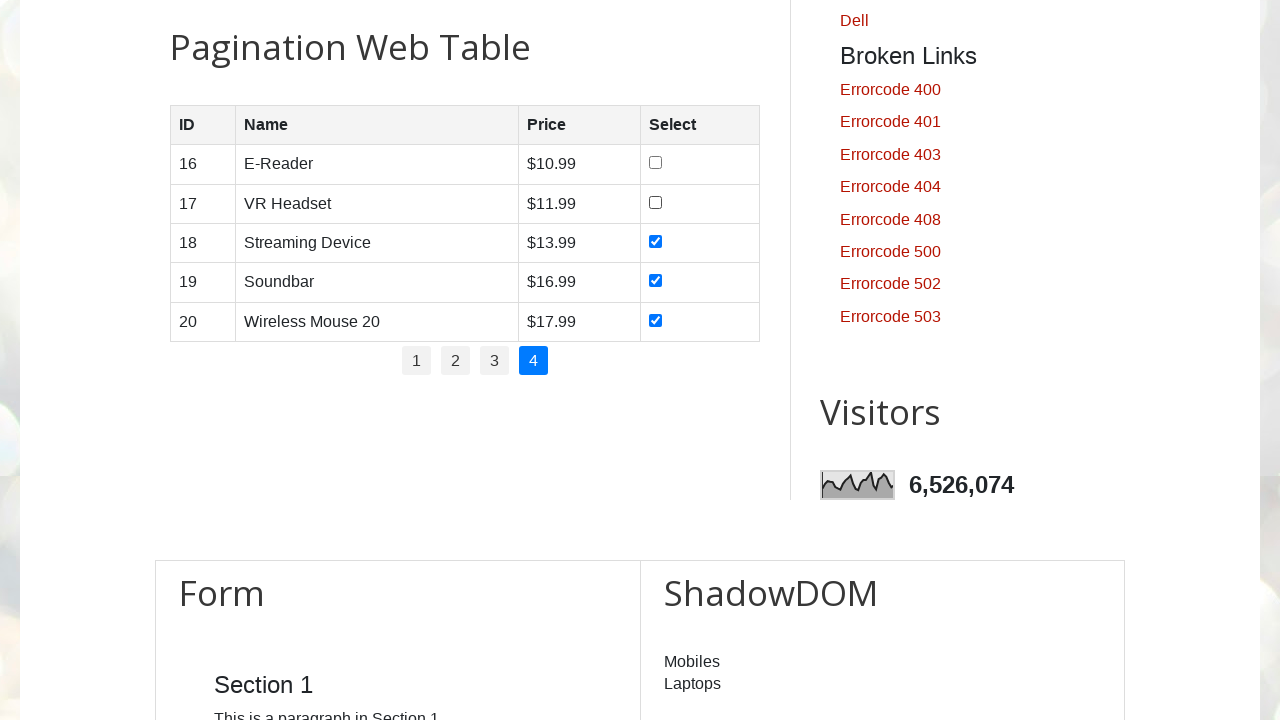

Unchecked checkbox 3 on page 4 at (656, 241) on #productTable tbody tr td input[type='checkbox'] >> nth=2
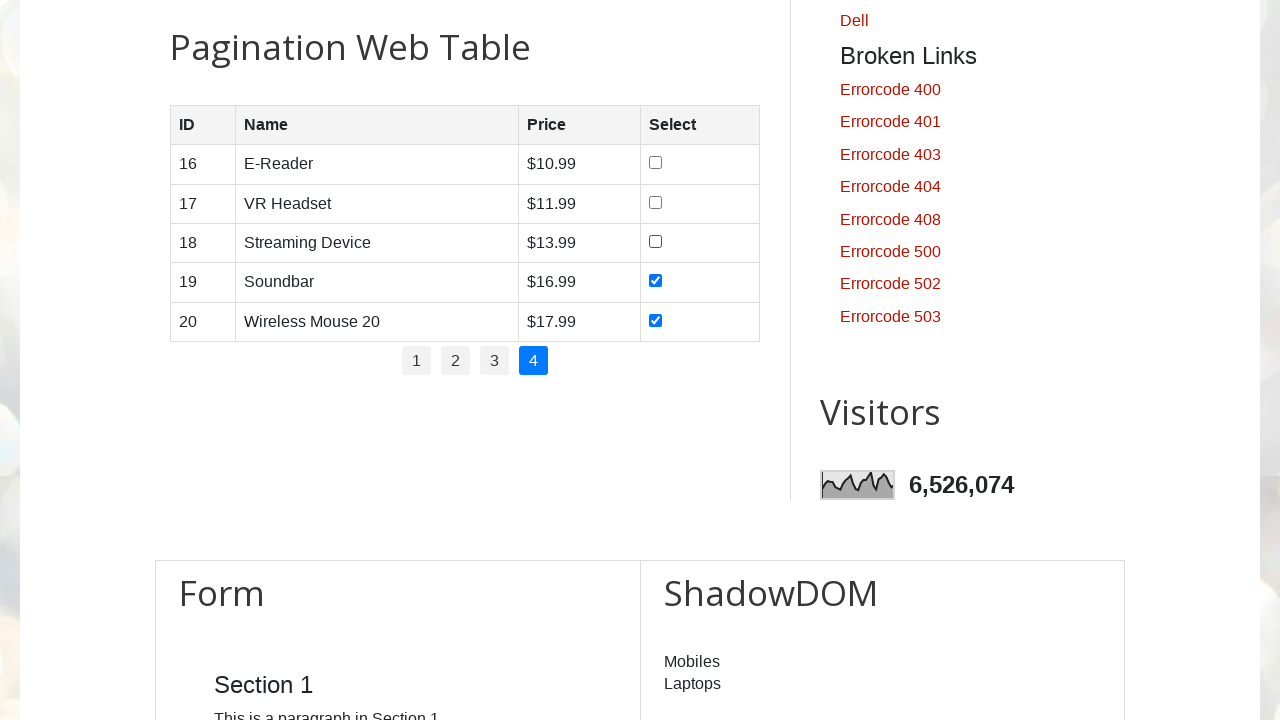

Unchecked checkbox 4 on page 4 at (656, 281) on #productTable tbody tr td input[type='checkbox'] >> nth=3
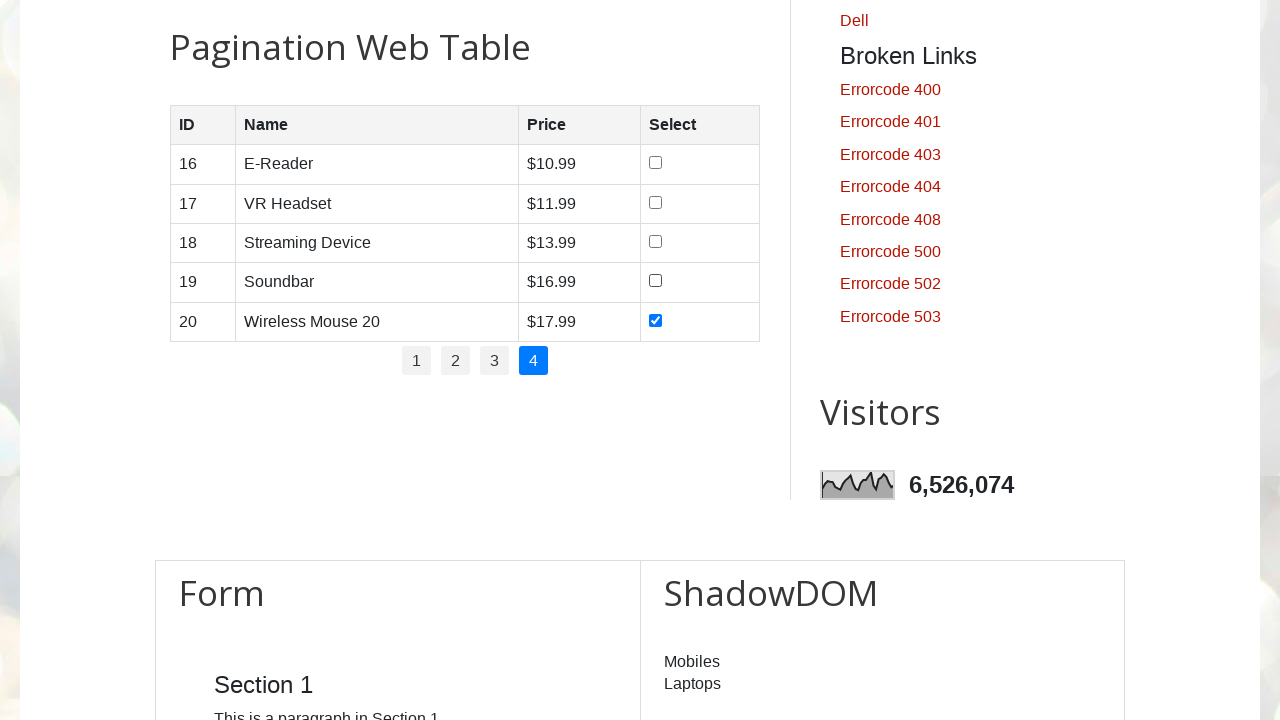

Unchecked checkbox 5 on page 4 at (656, 320) on #productTable tbody tr td input[type='checkbox'] >> nth=4
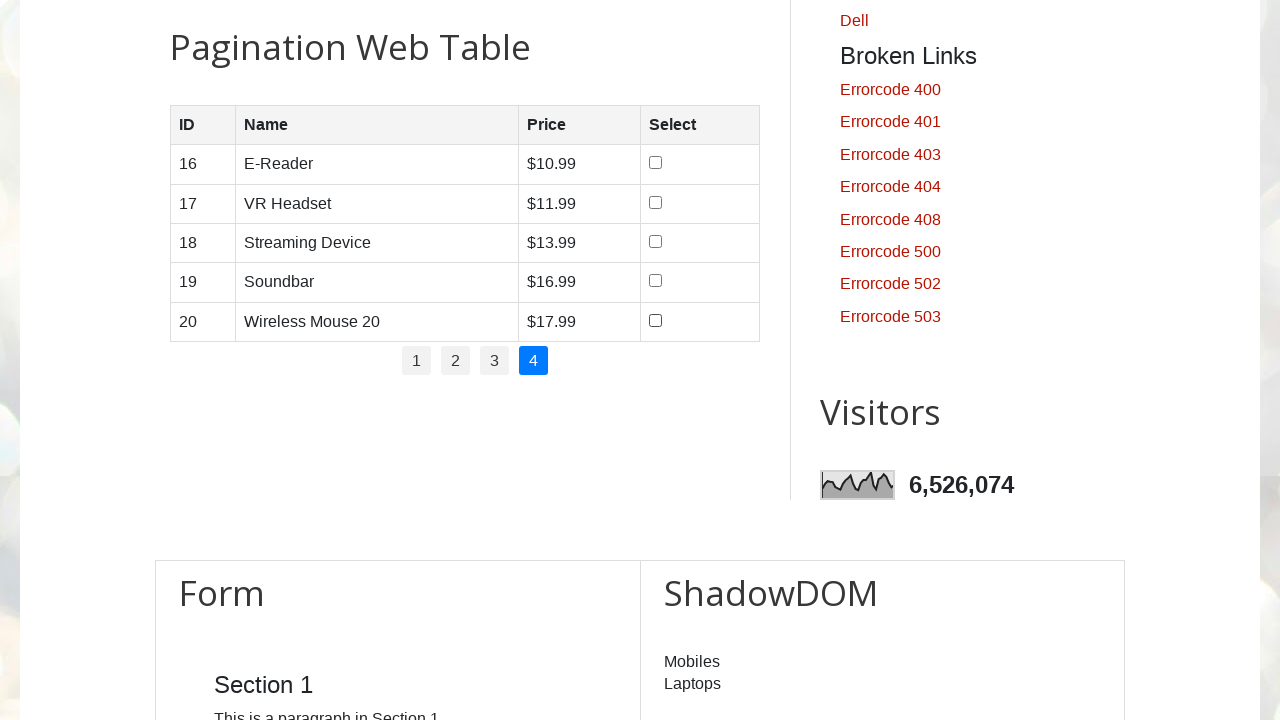

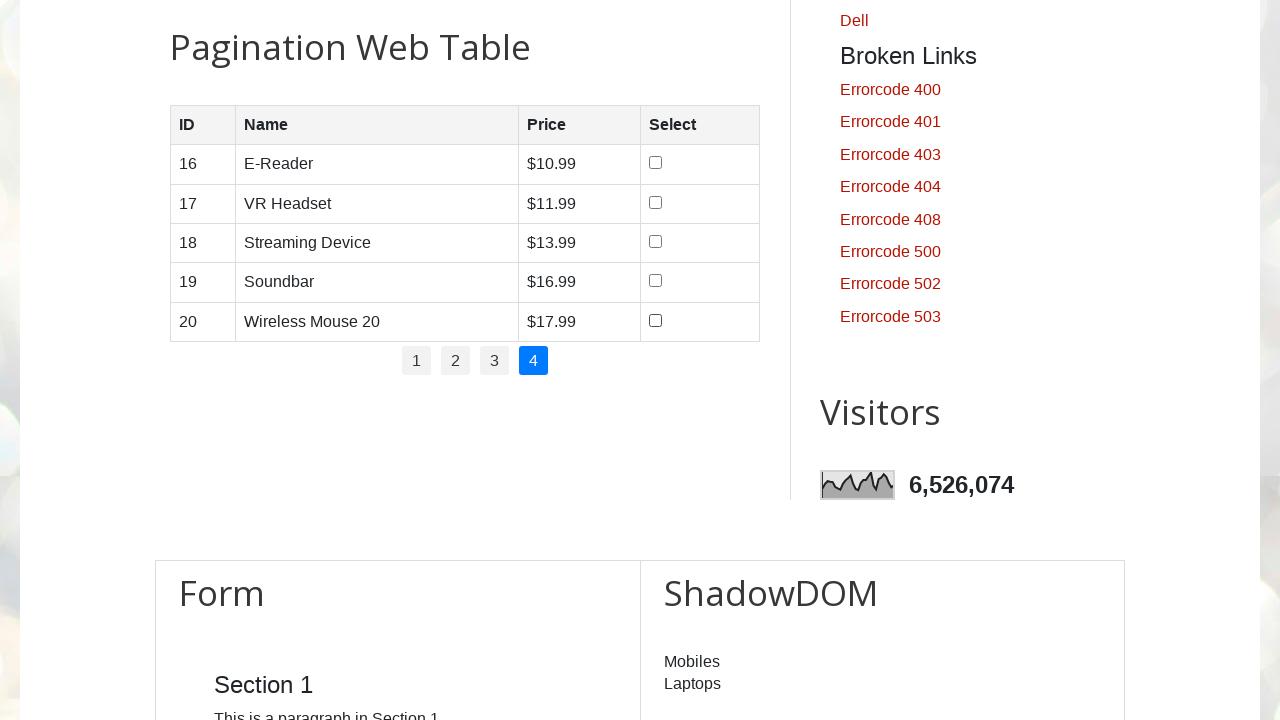